Takes reference screenshots of commercial templates at different viewport widths by iterating through iframes and capturing each template's HTML content

Starting URL: https://guardian.github.io/commercial-templates/csr/manual-multiple/

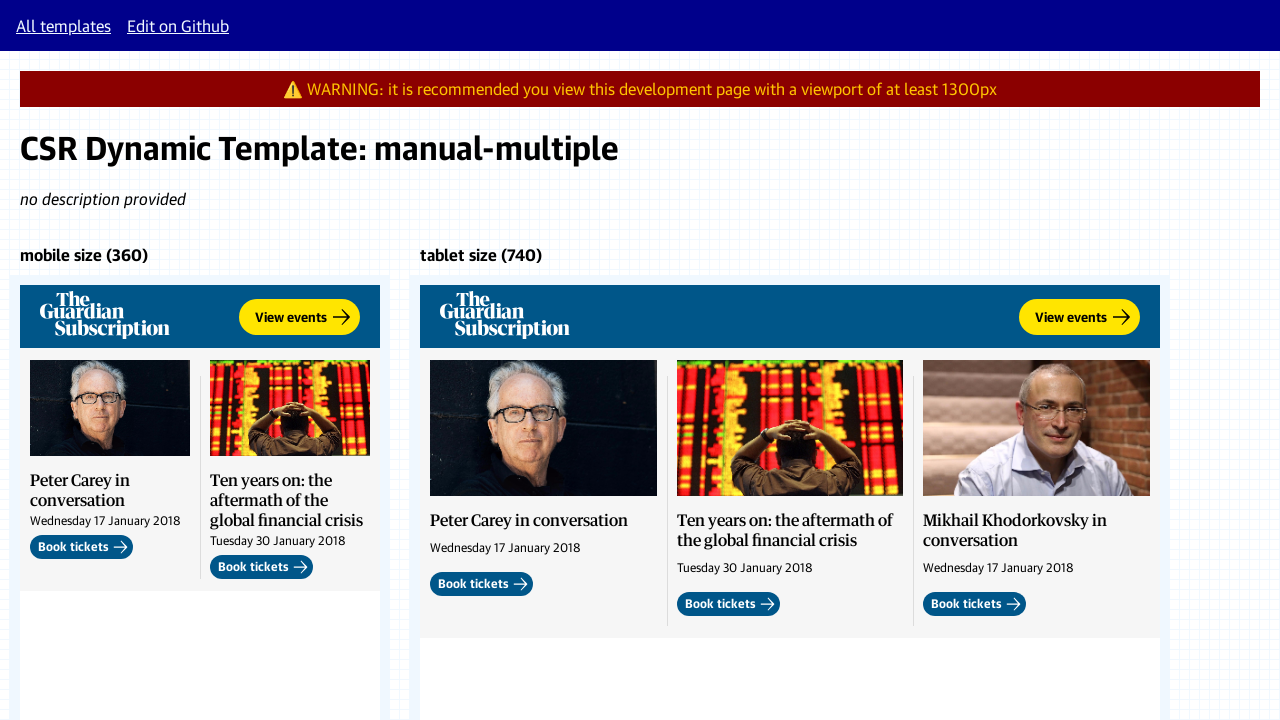

Set viewport size to 1600x1000
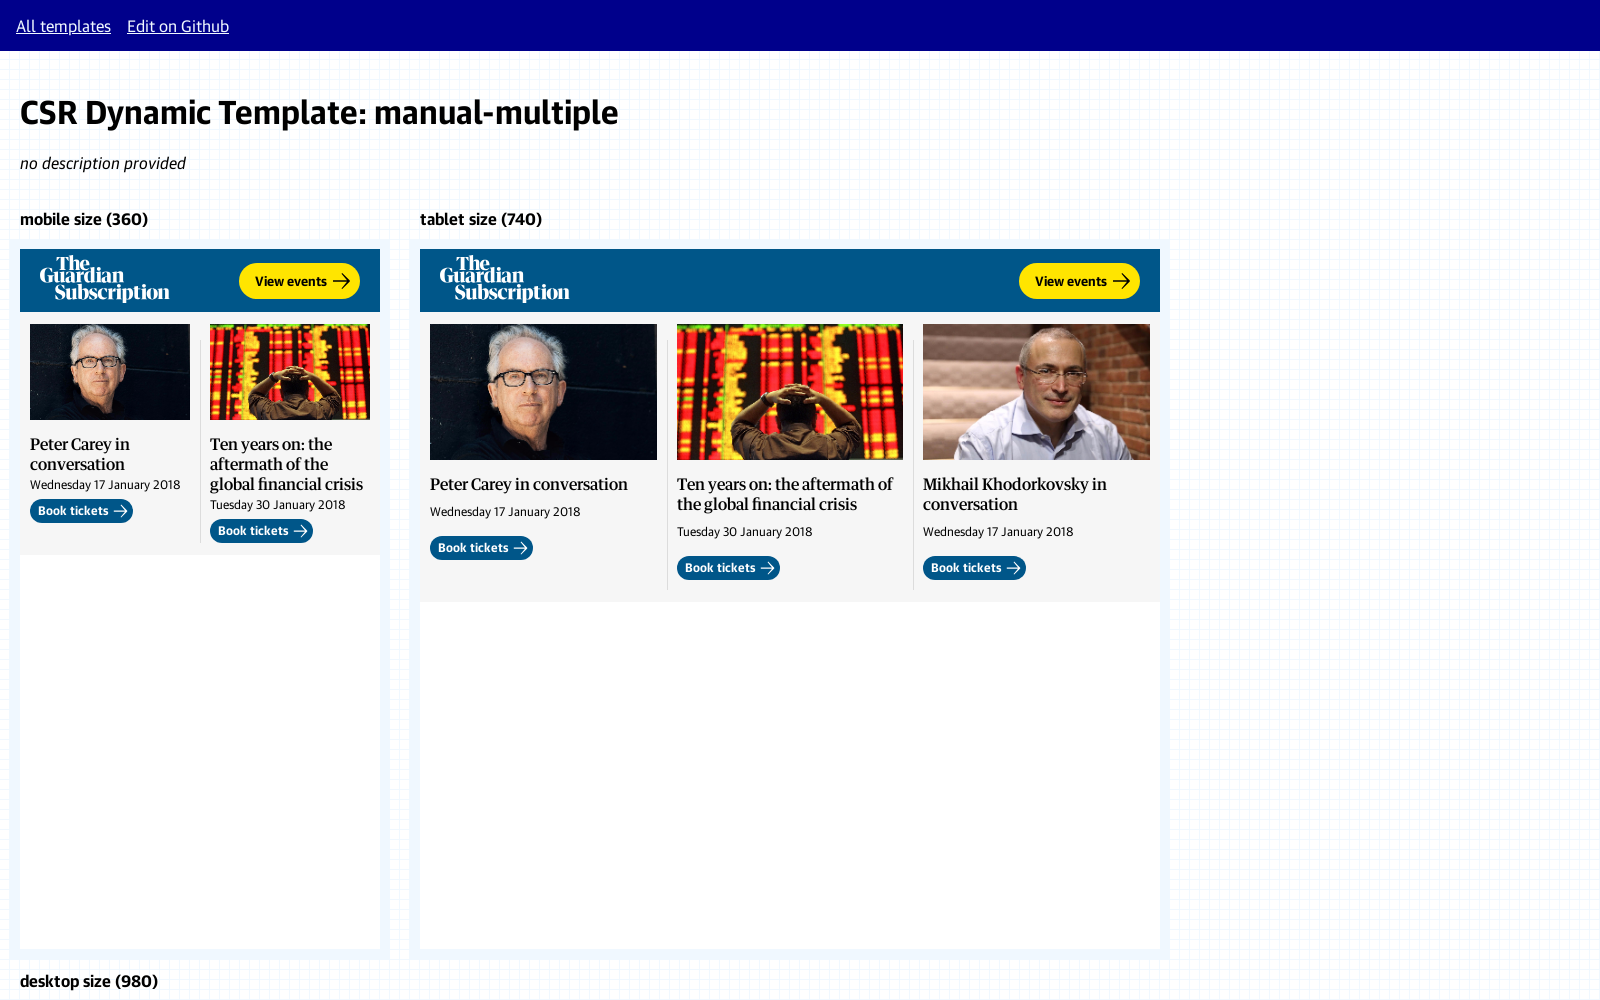

Waited for page to reach network idle state
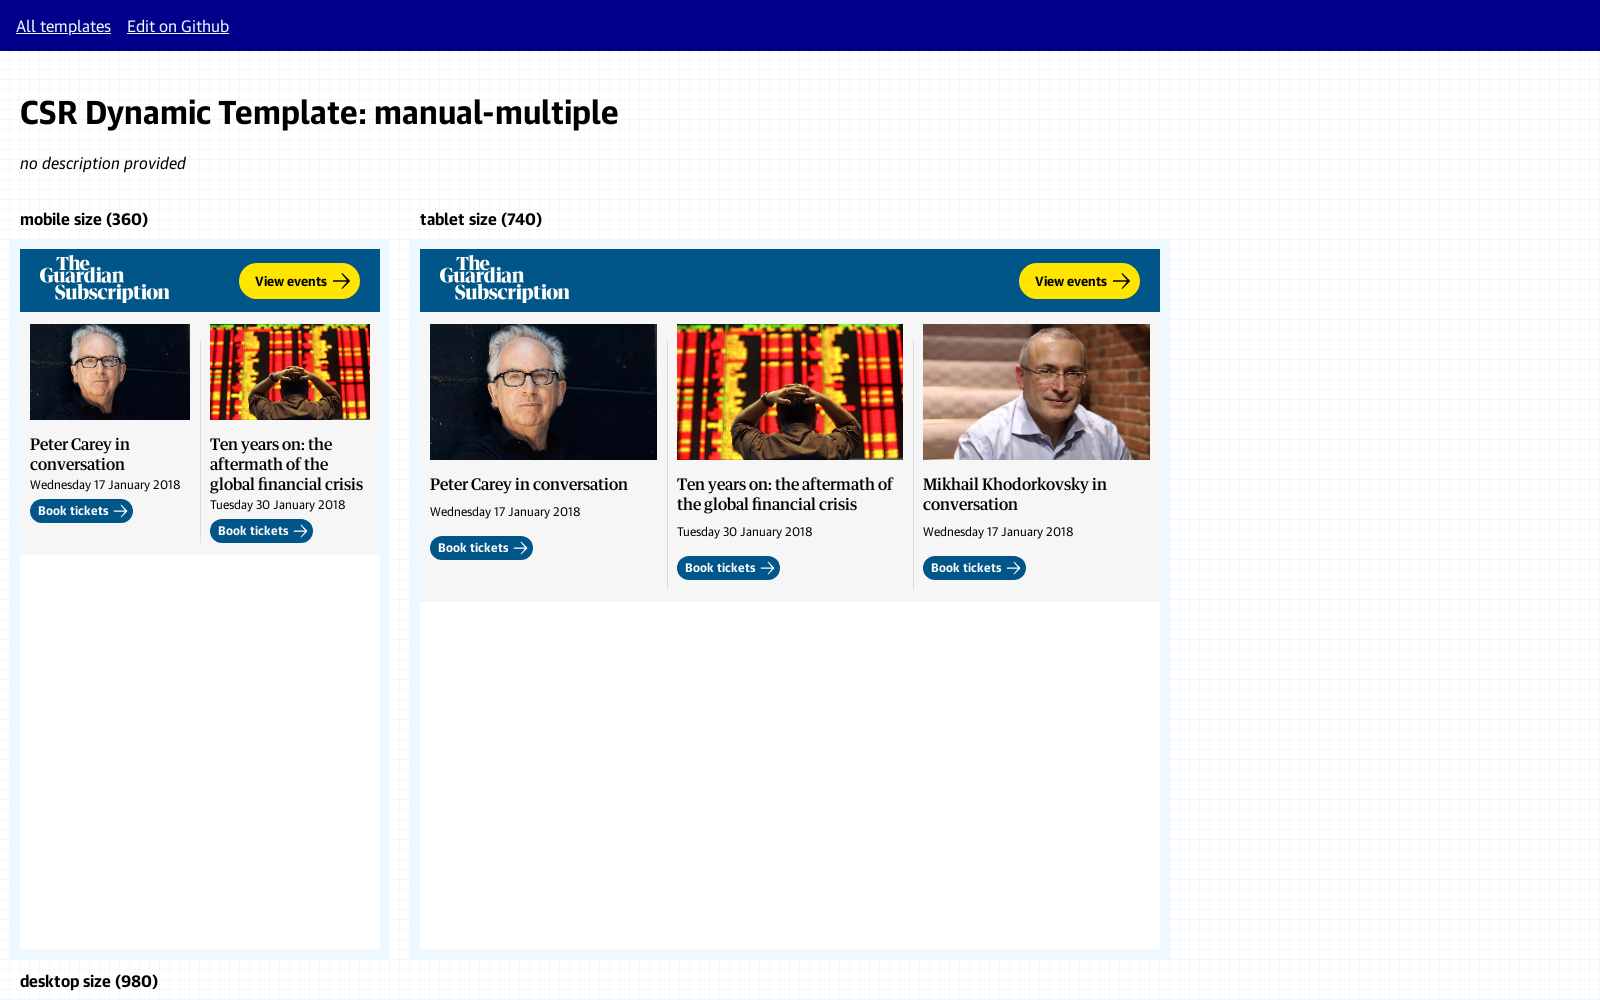

Located iframe for breakpoint width 360
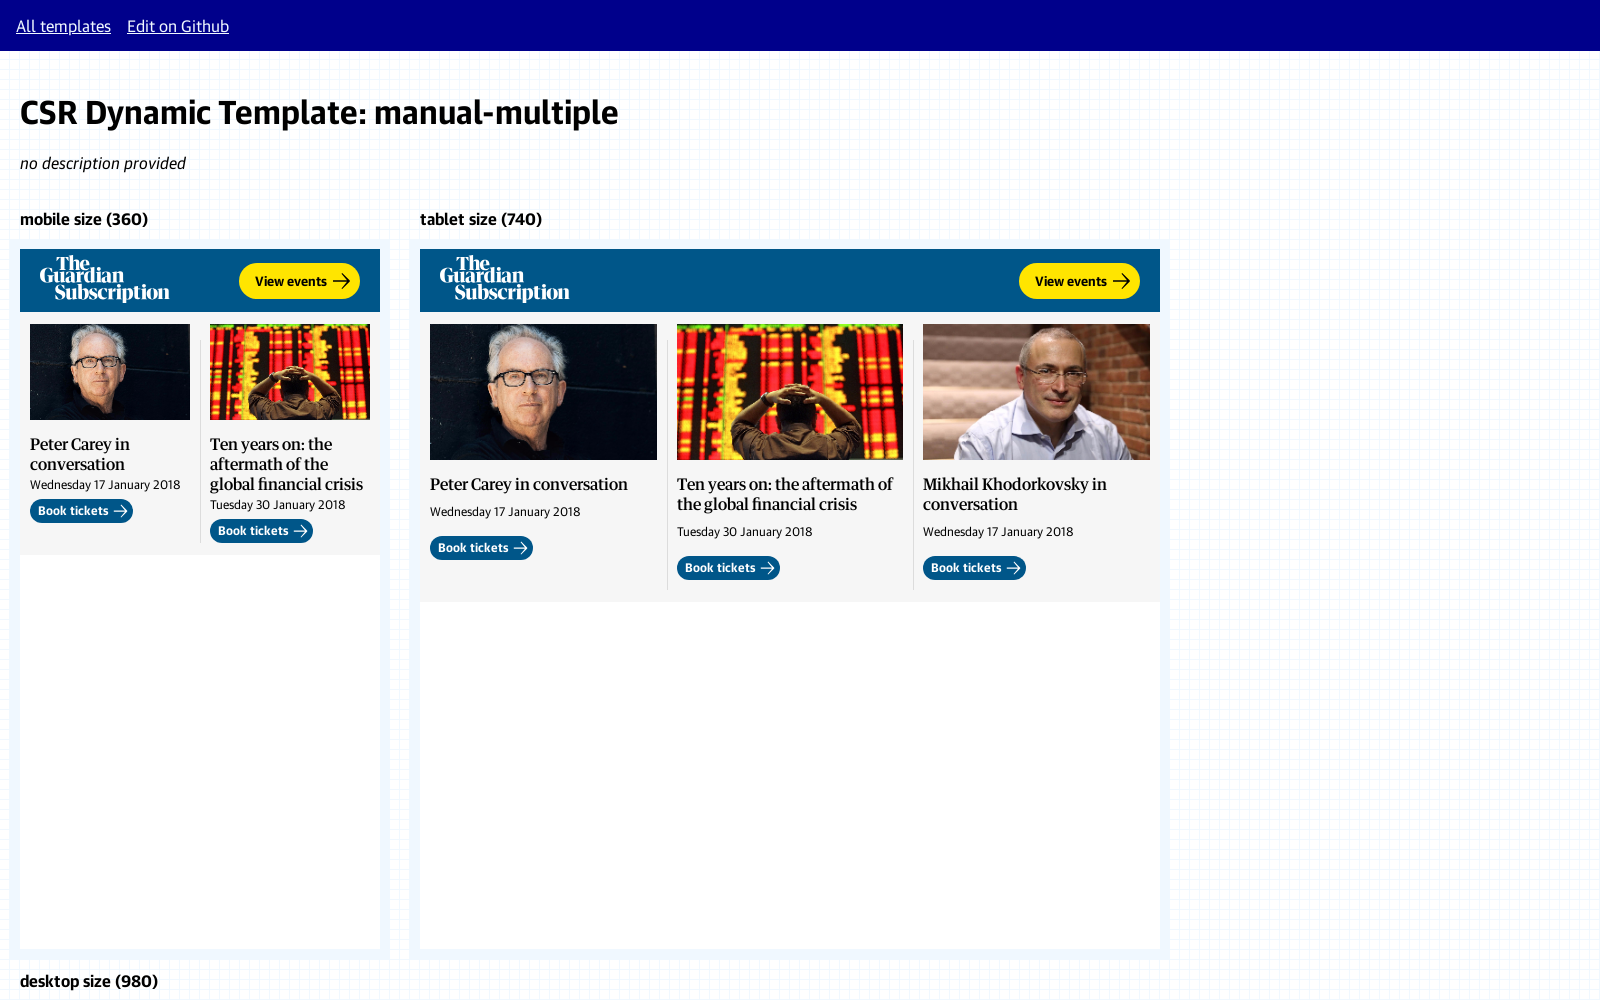

Located template HTML element in iframe for breakpoint 360
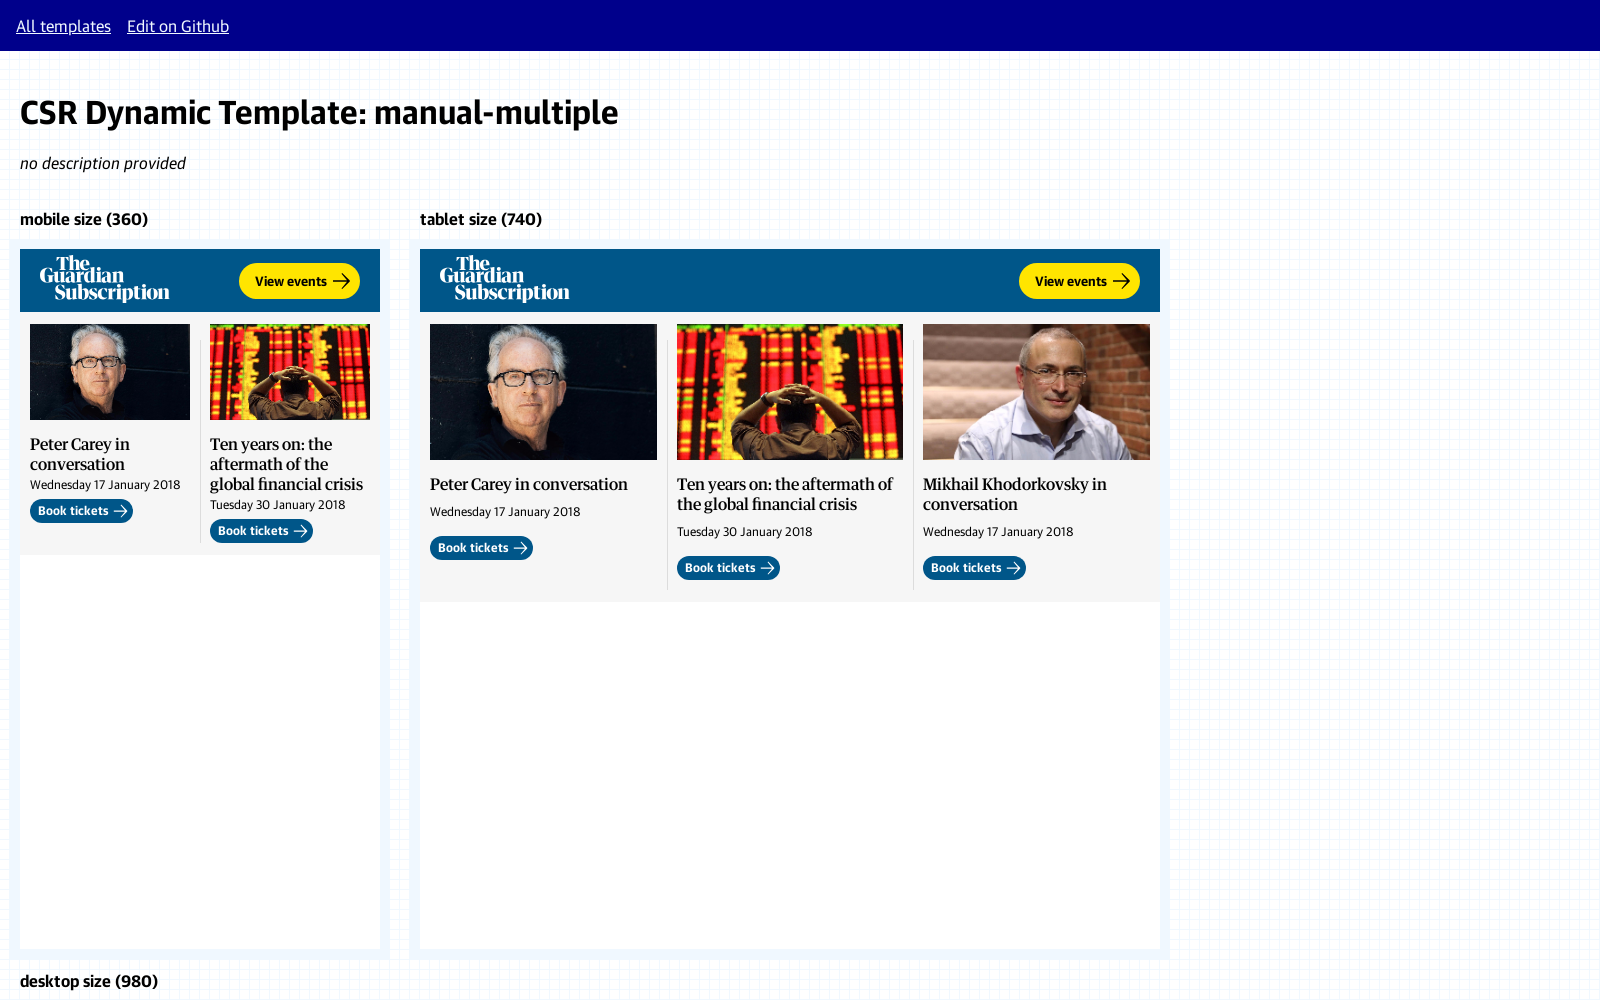

Template for breakpoint 360 is now visible
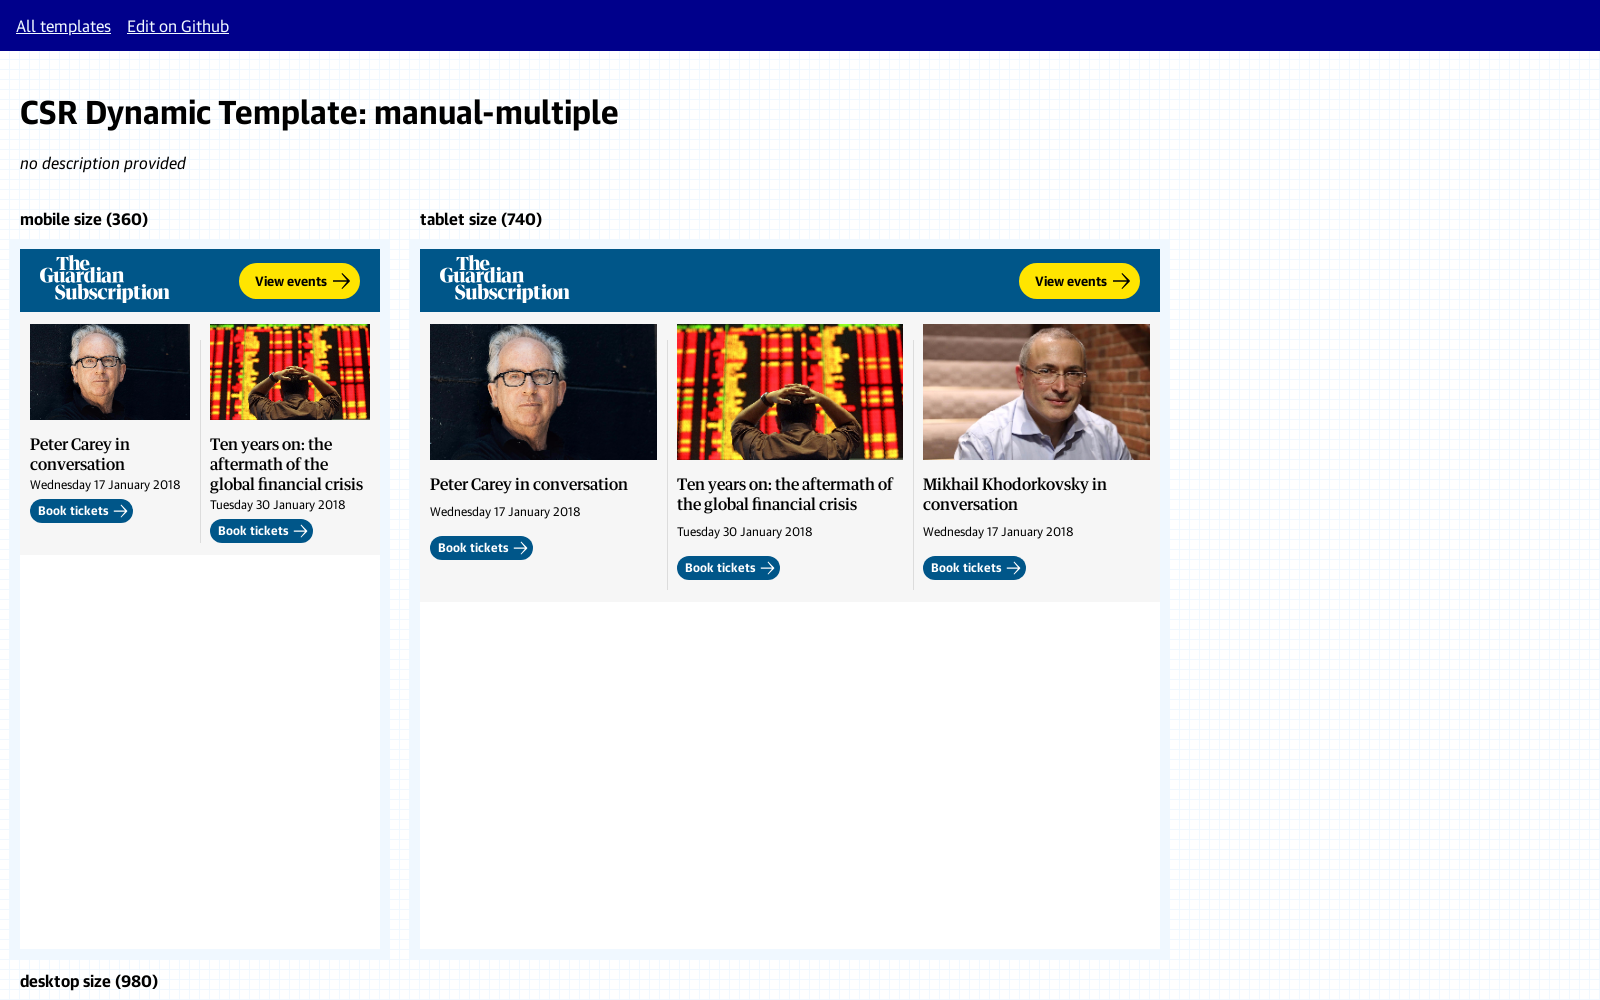

Scrolled template for breakpoint 360 into view
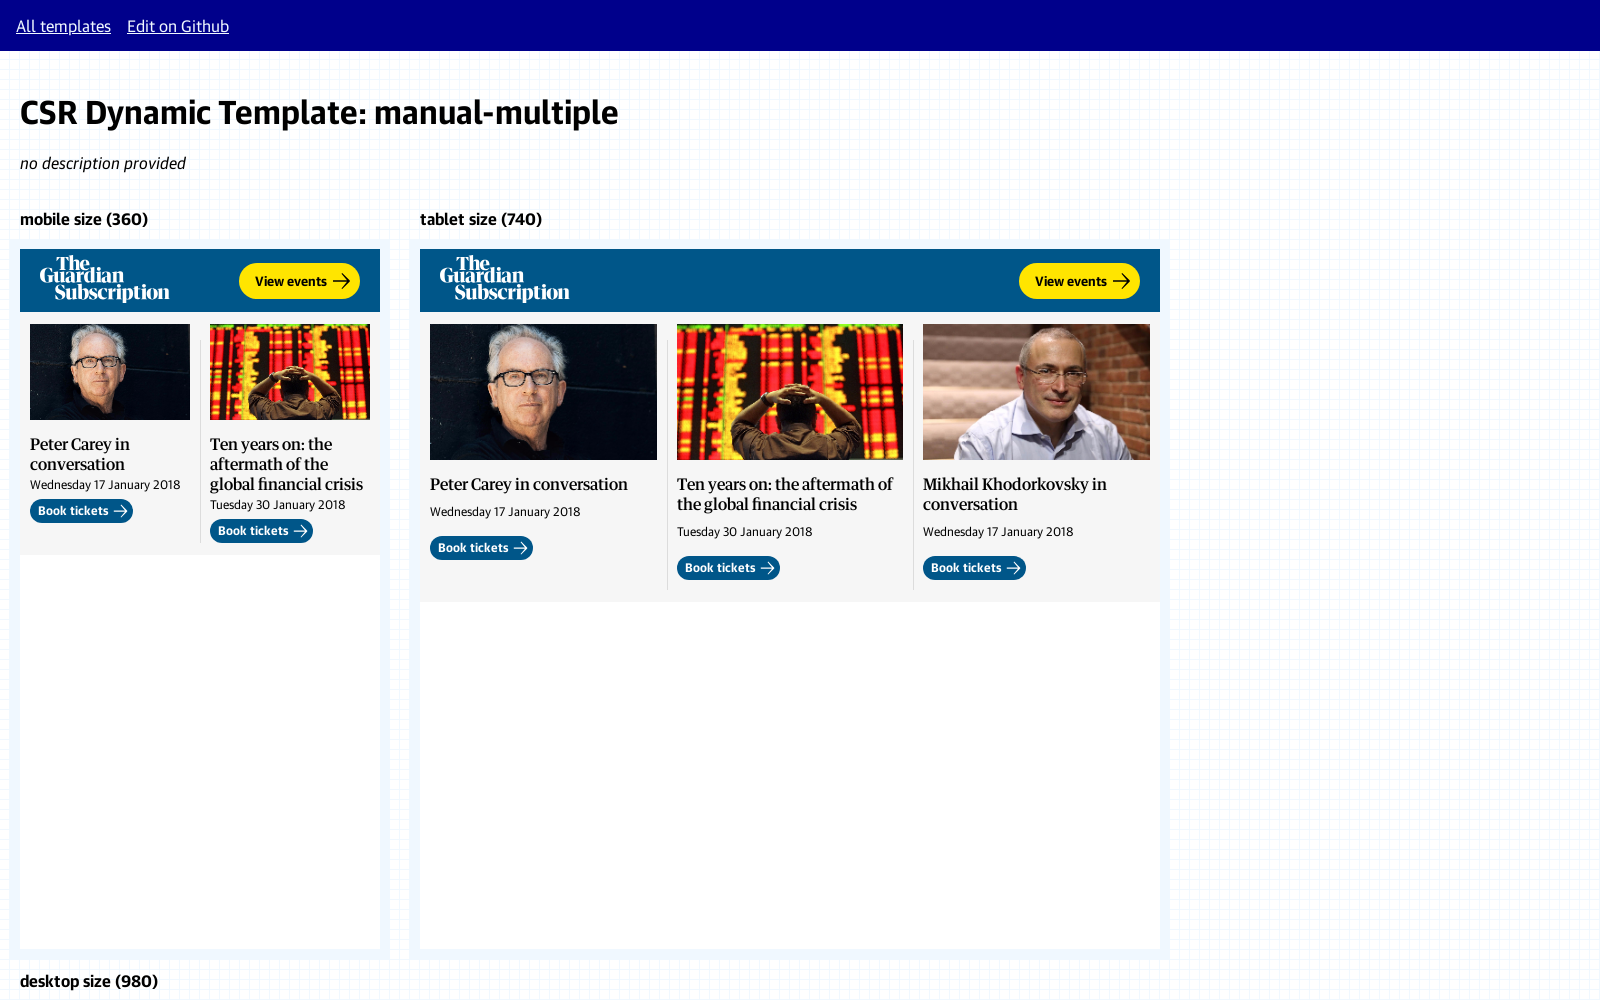

Located iframe for breakpoint width 740
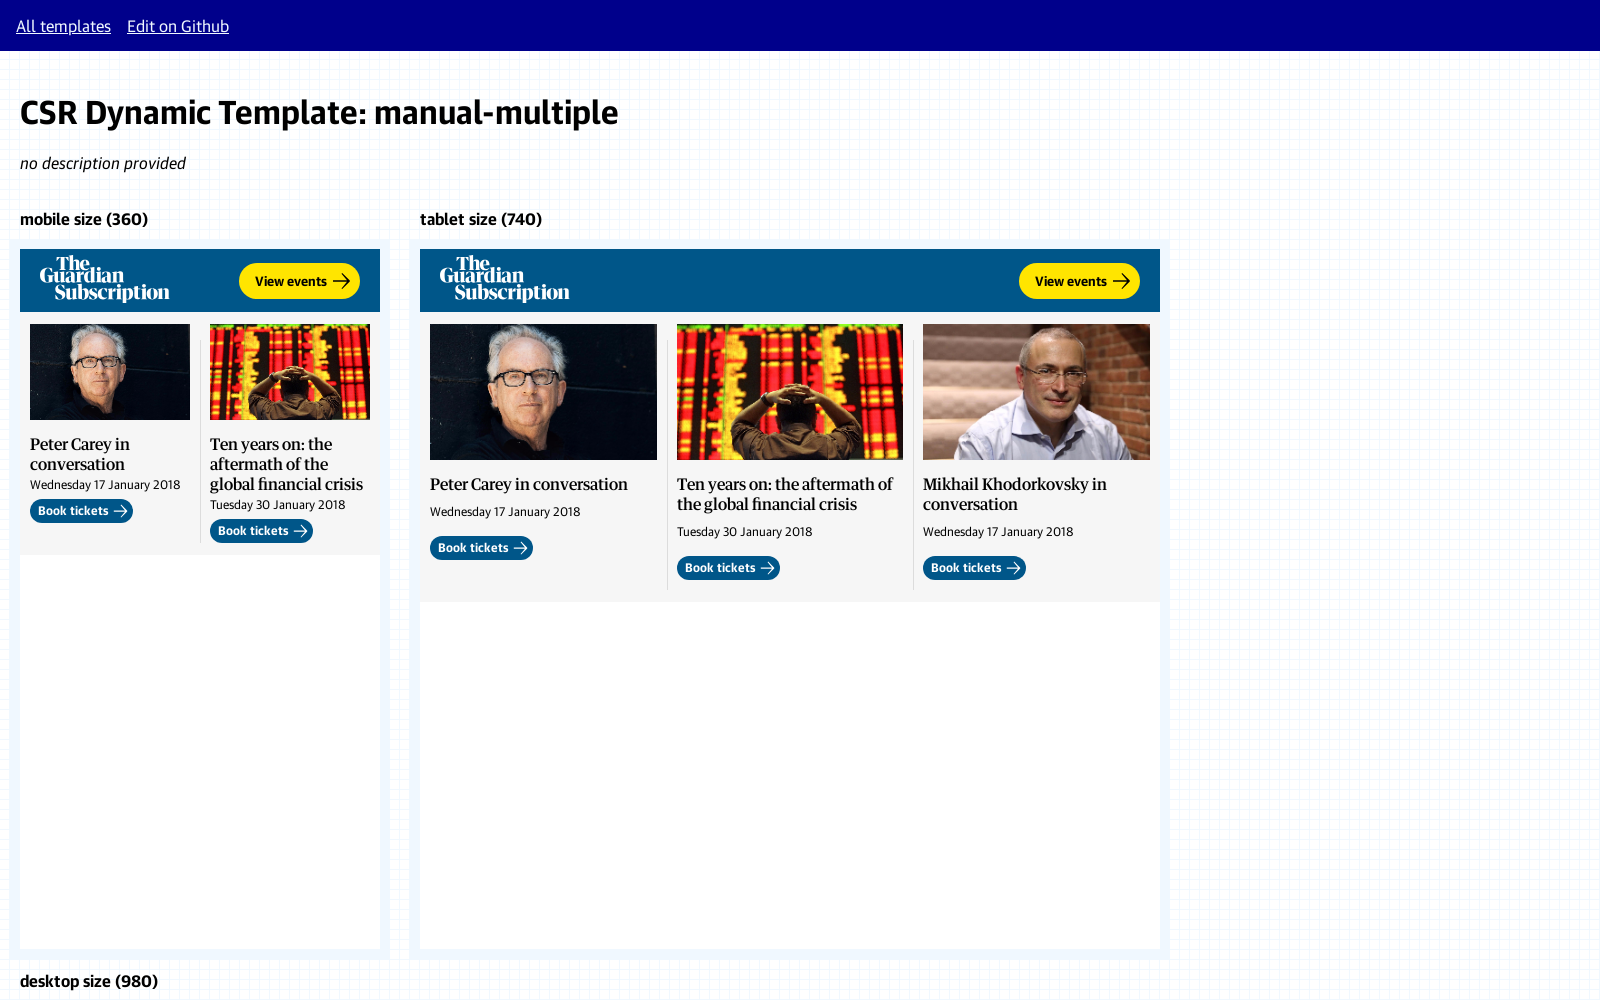

Located template HTML element in iframe for breakpoint 740
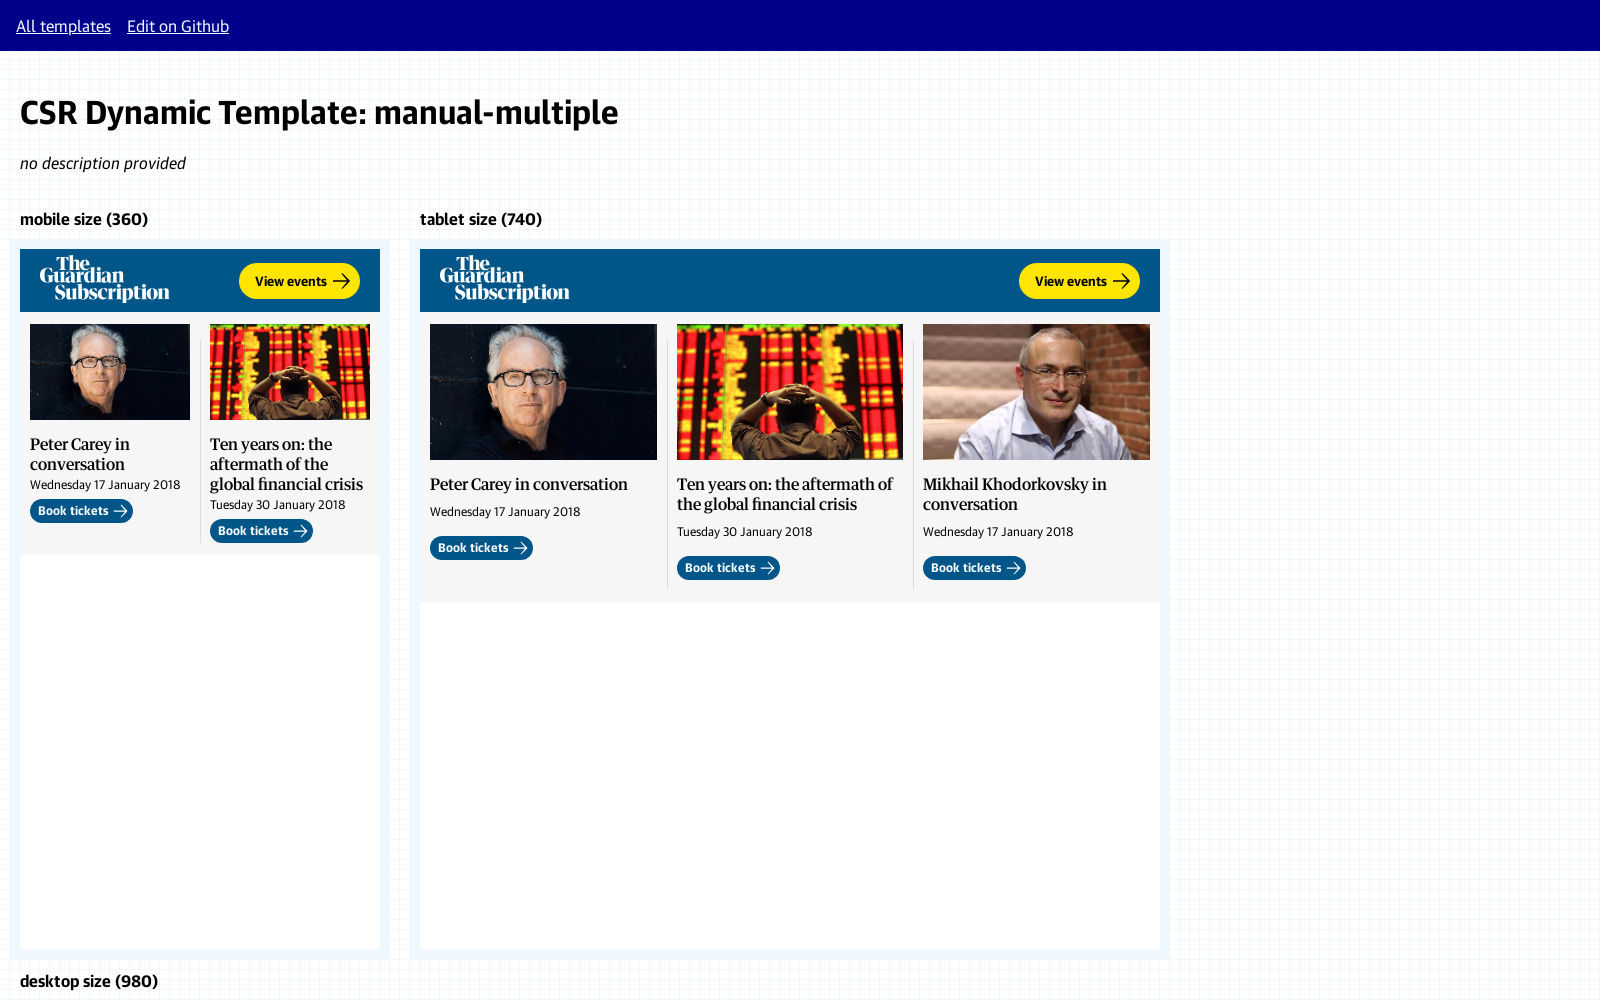

Template for breakpoint 740 is now visible
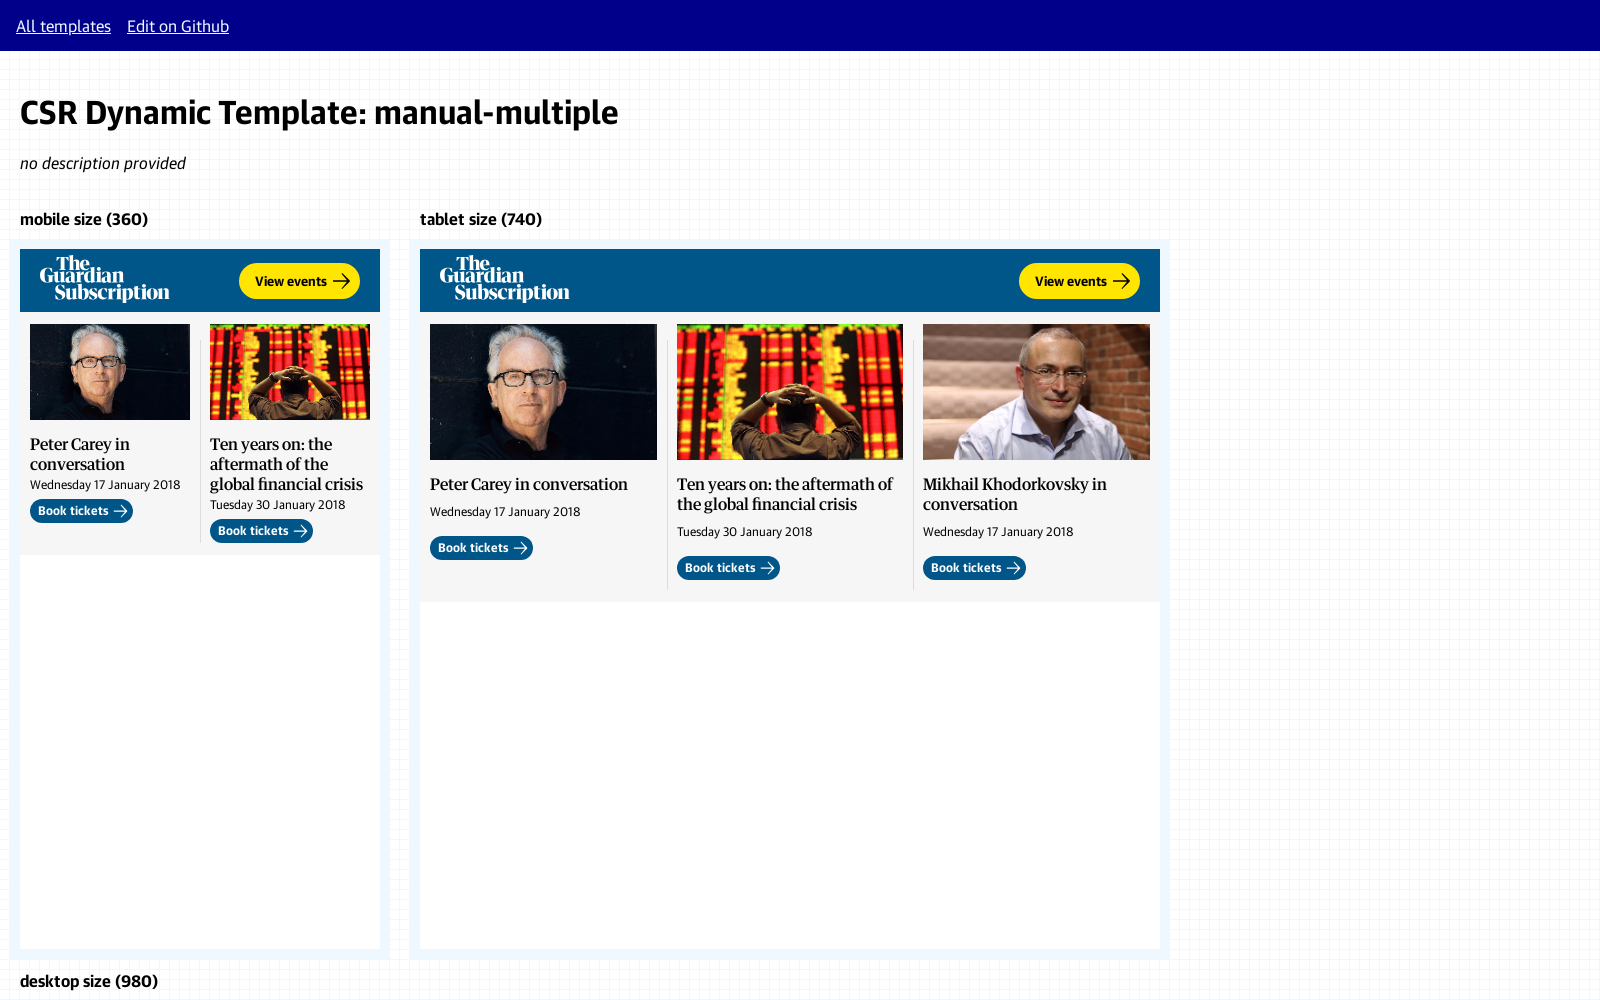

Scrolled template for breakpoint 740 into view
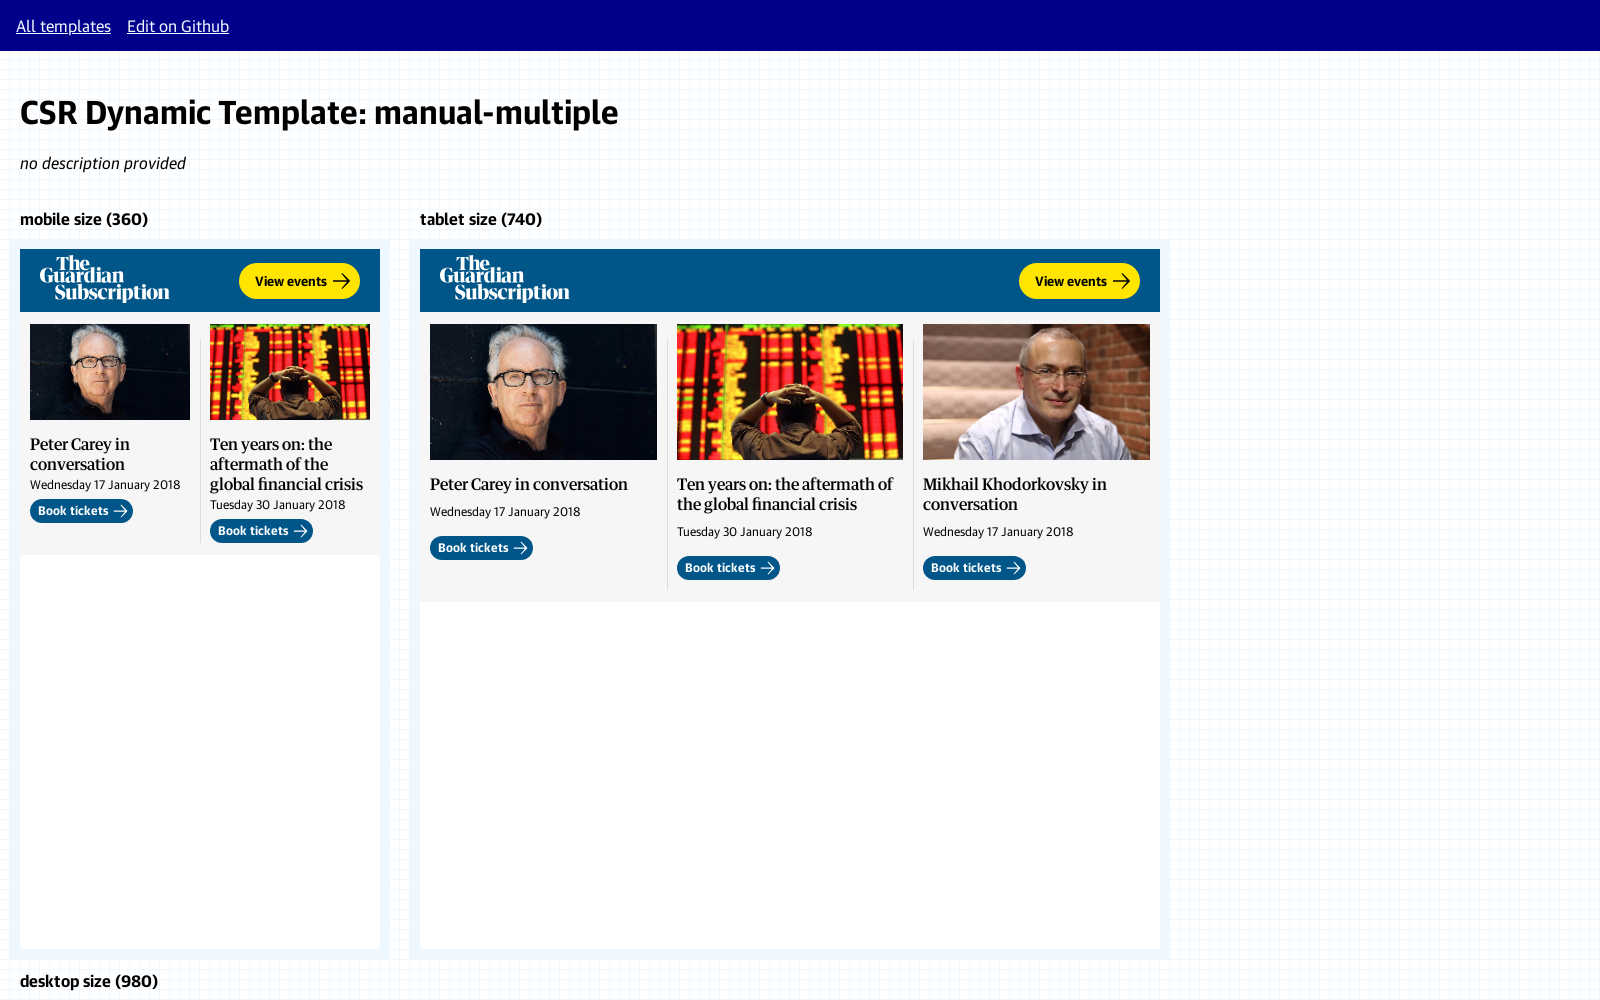

Located iframe for breakpoint width 980
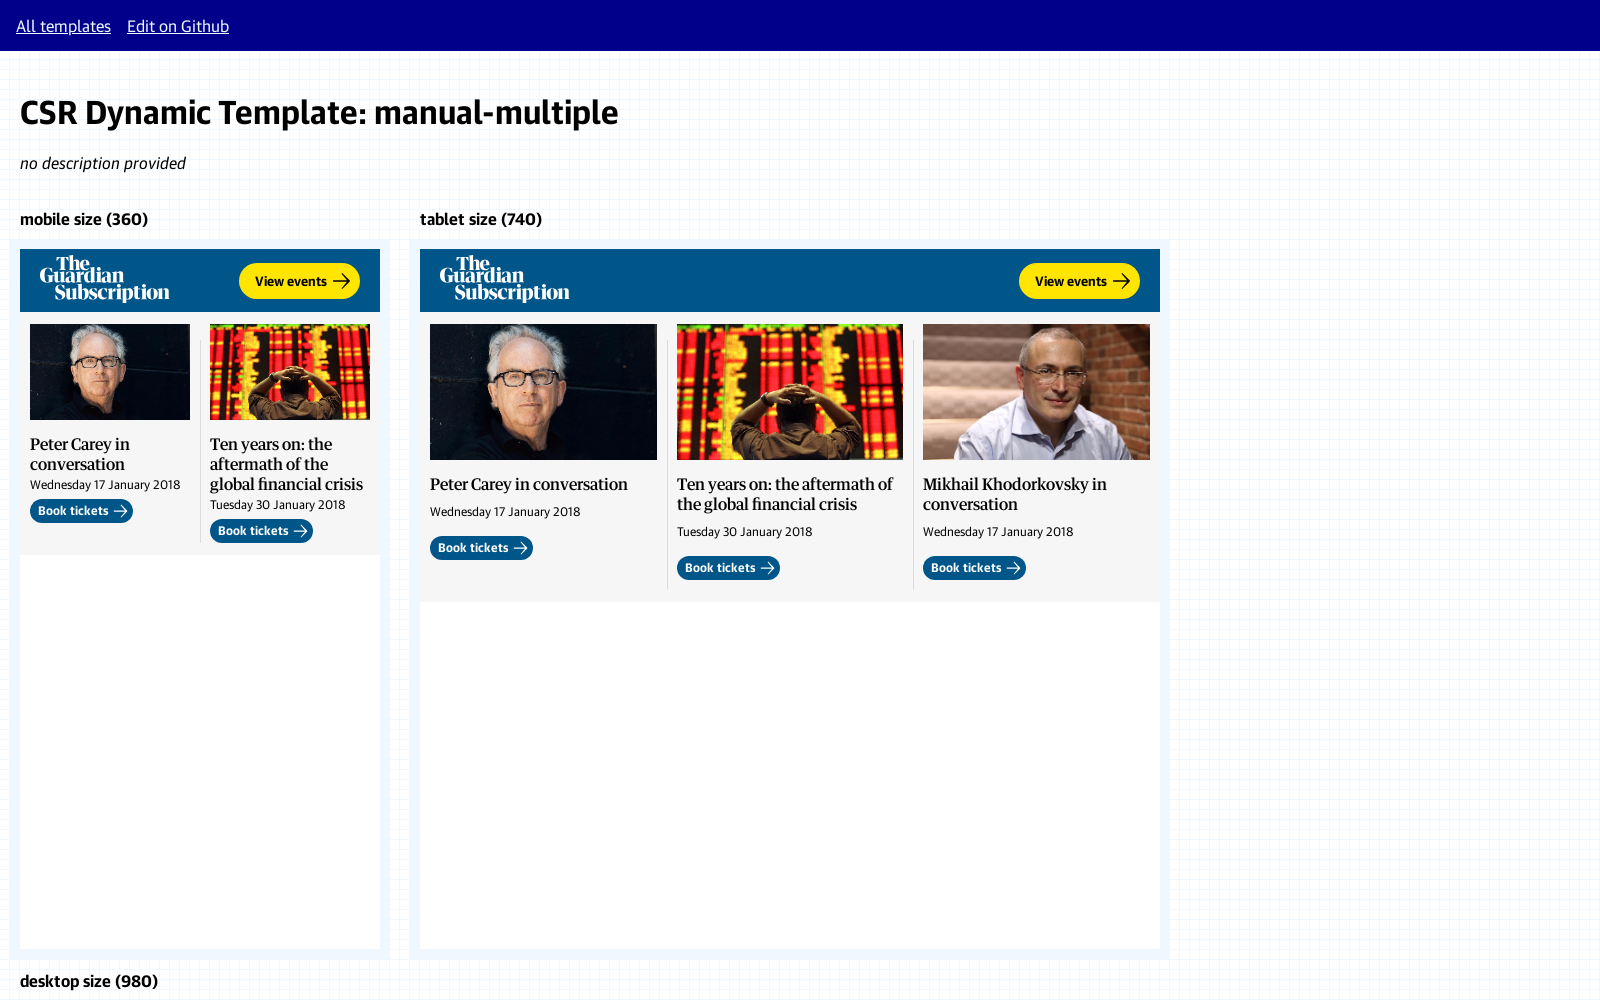

Located template HTML element in iframe for breakpoint 980
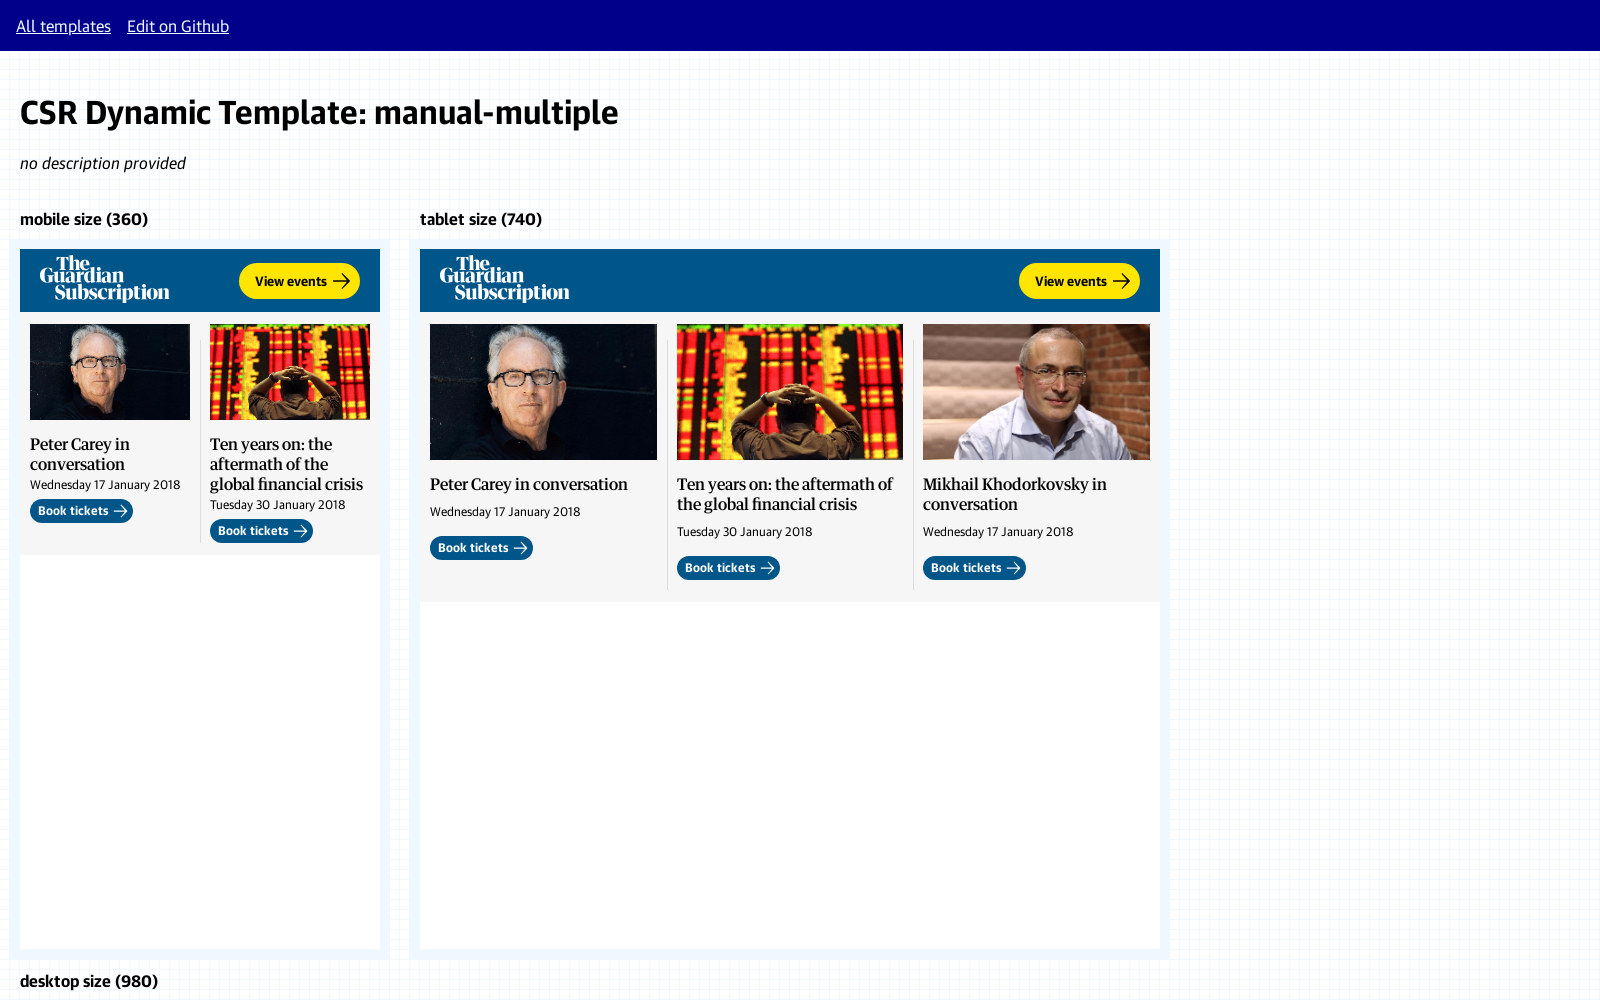

Template for breakpoint 980 is now visible
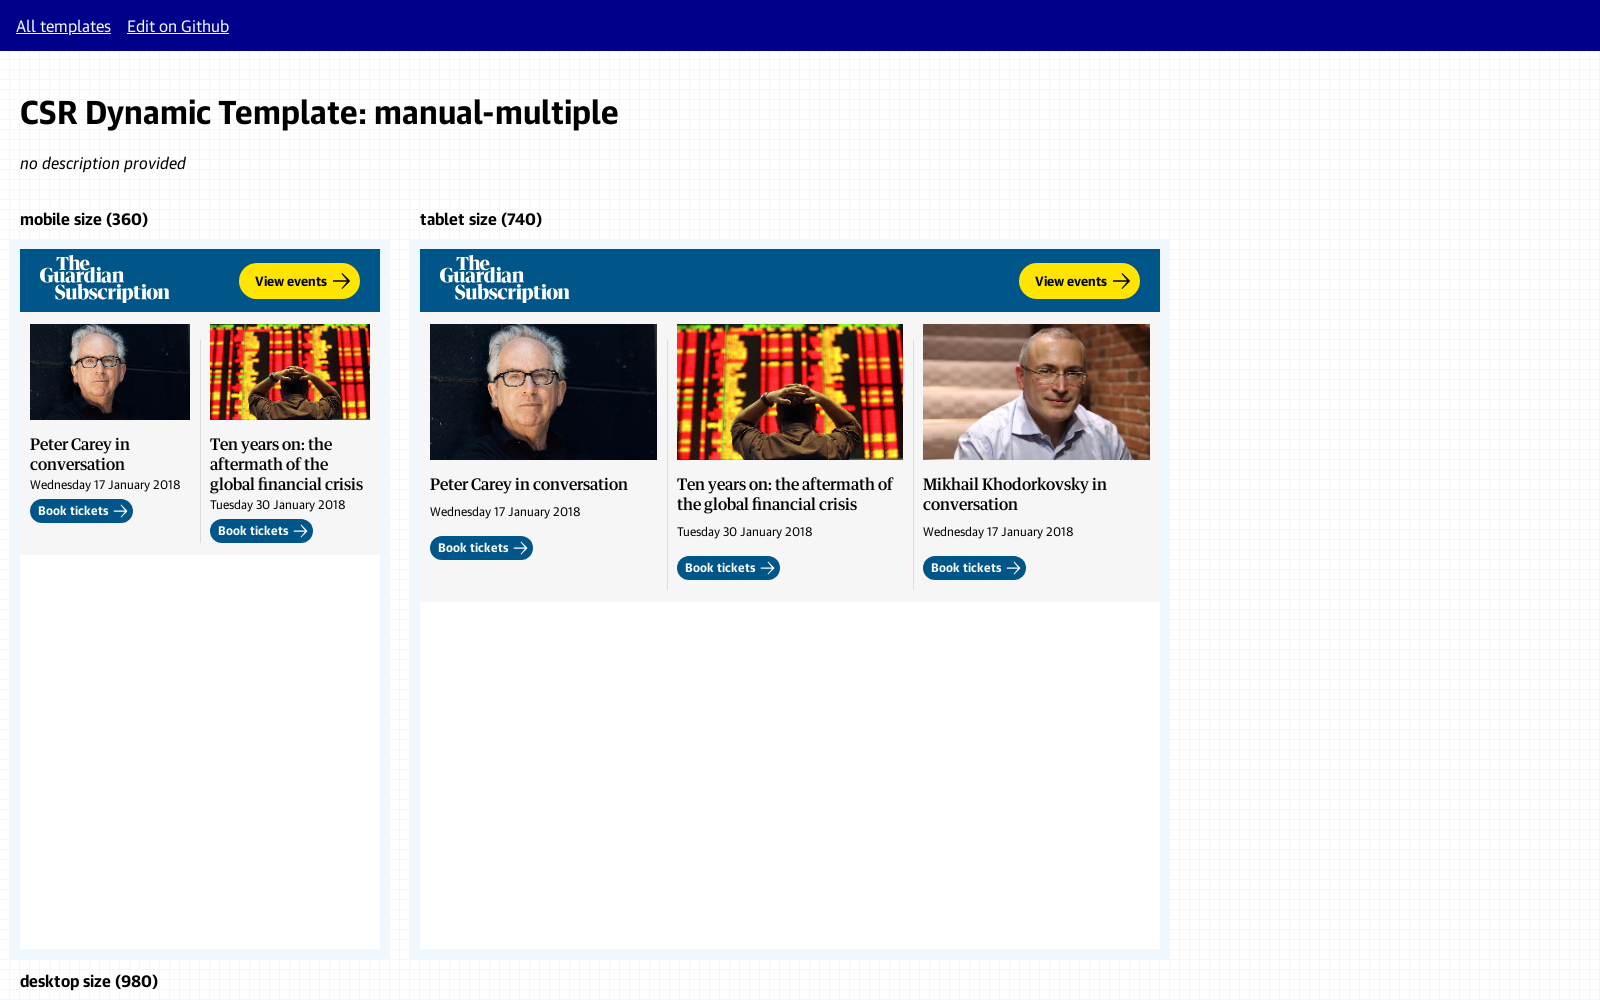

Scrolled template for breakpoint 980 into view
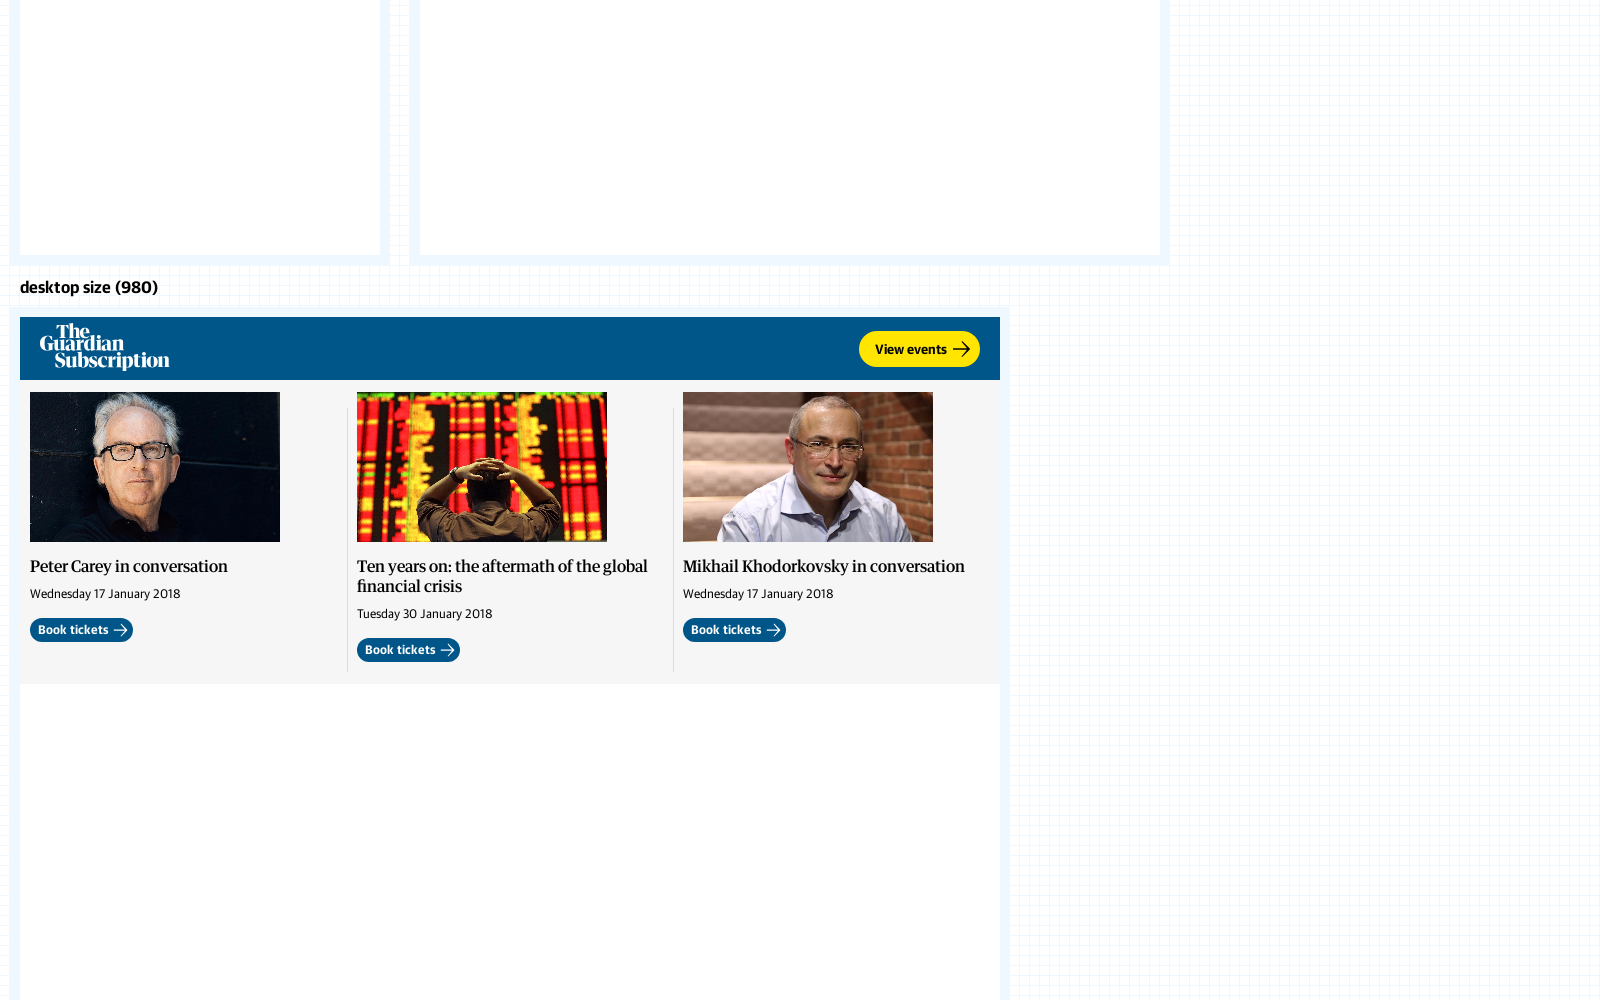

Located iframe for breakpoint width 1300
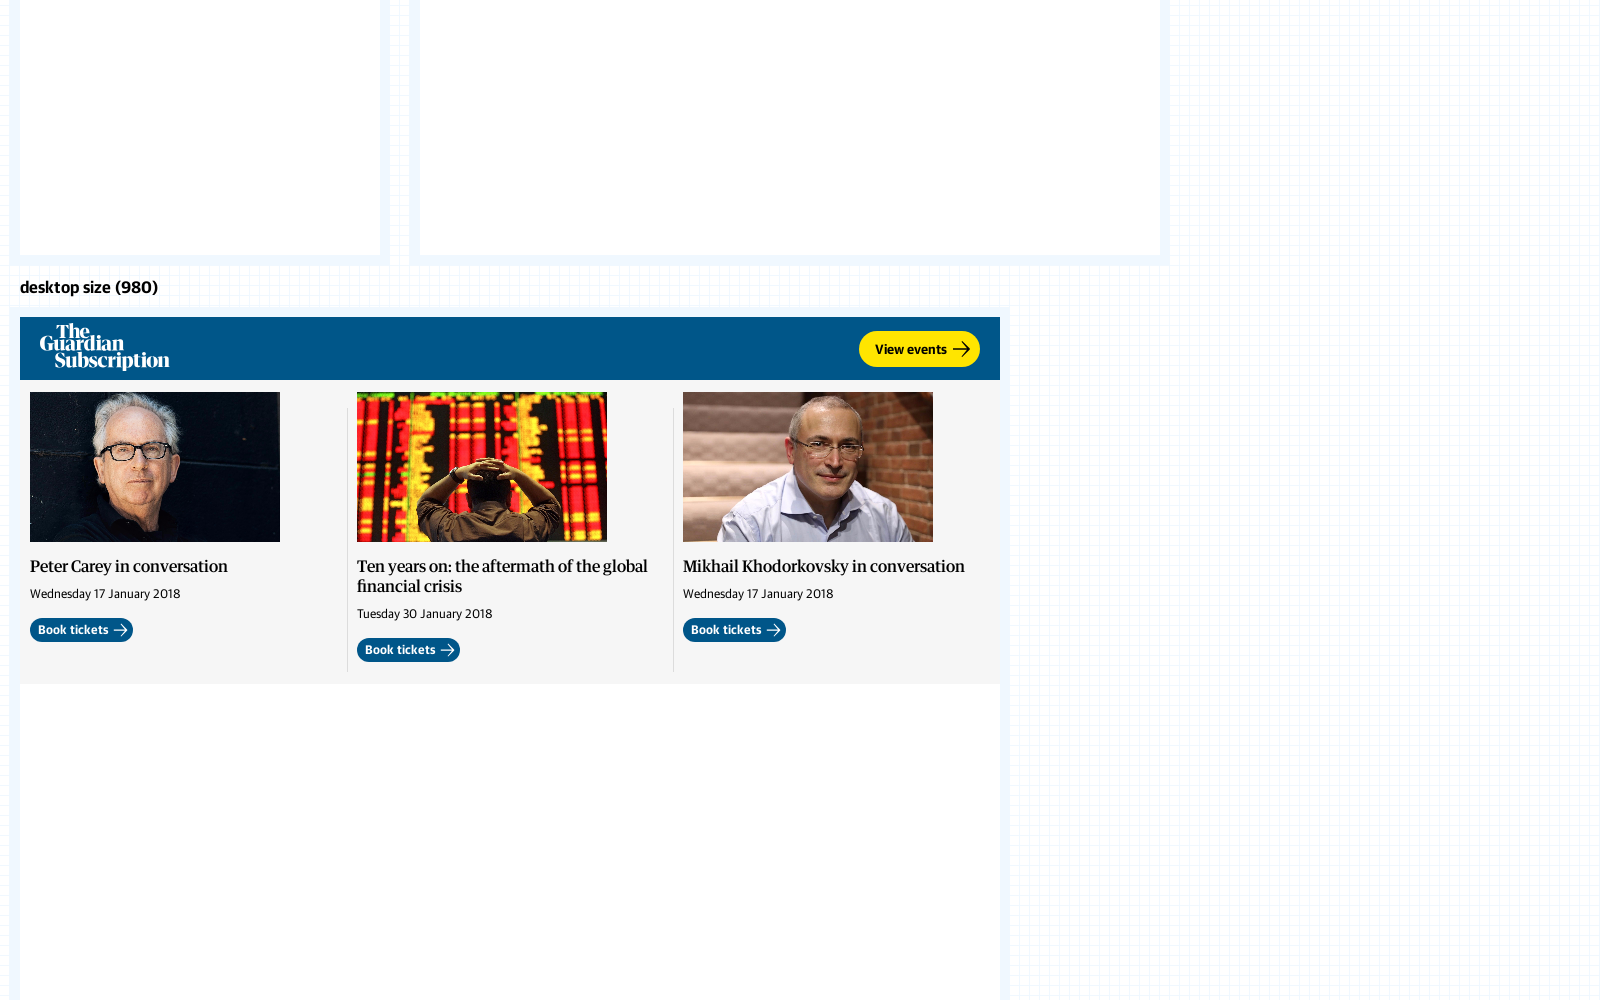

Located template HTML element in iframe for breakpoint 1300
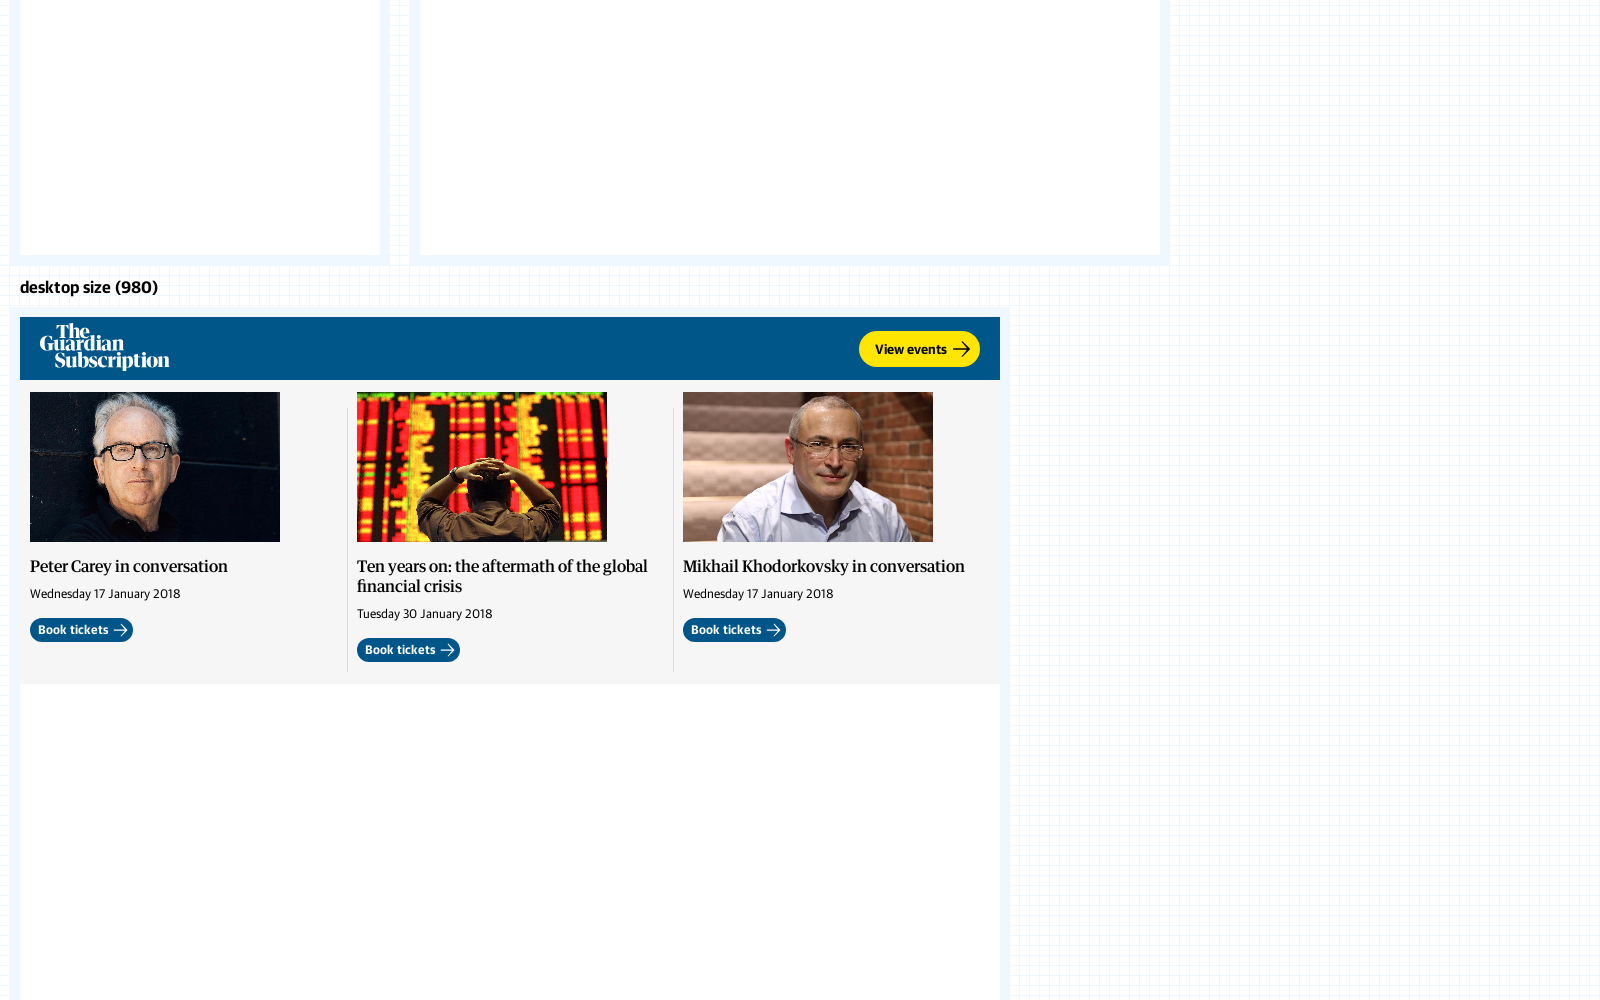

Template for breakpoint 1300 is now visible
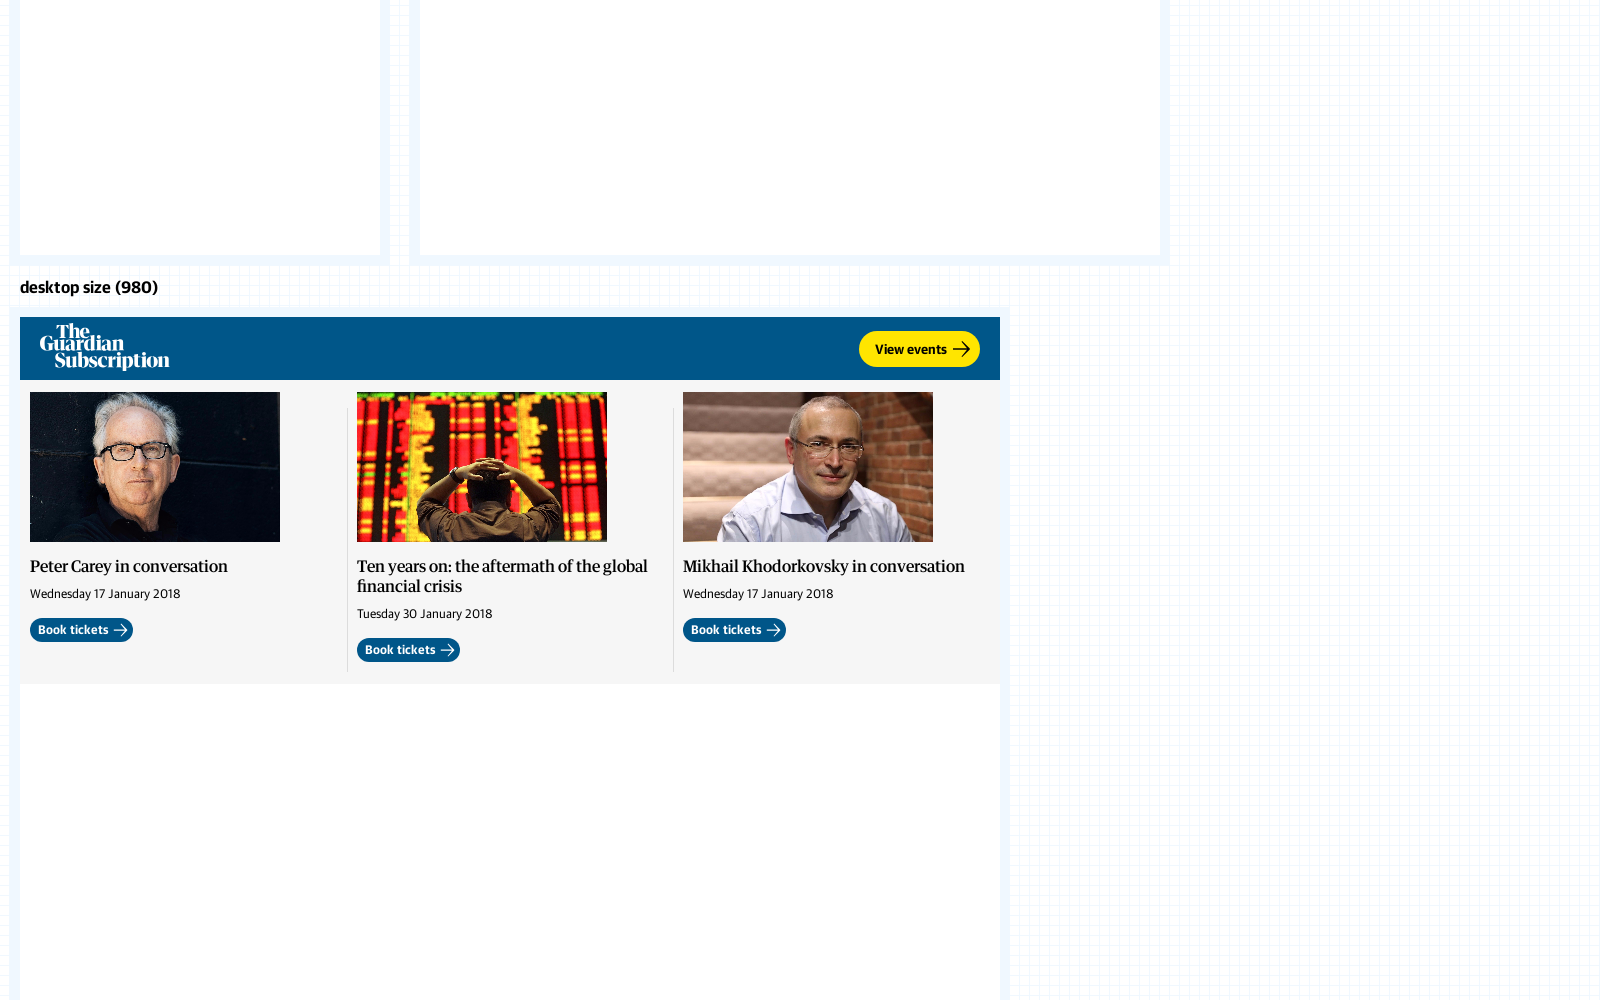

Scrolled template for breakpoint 1300 into view
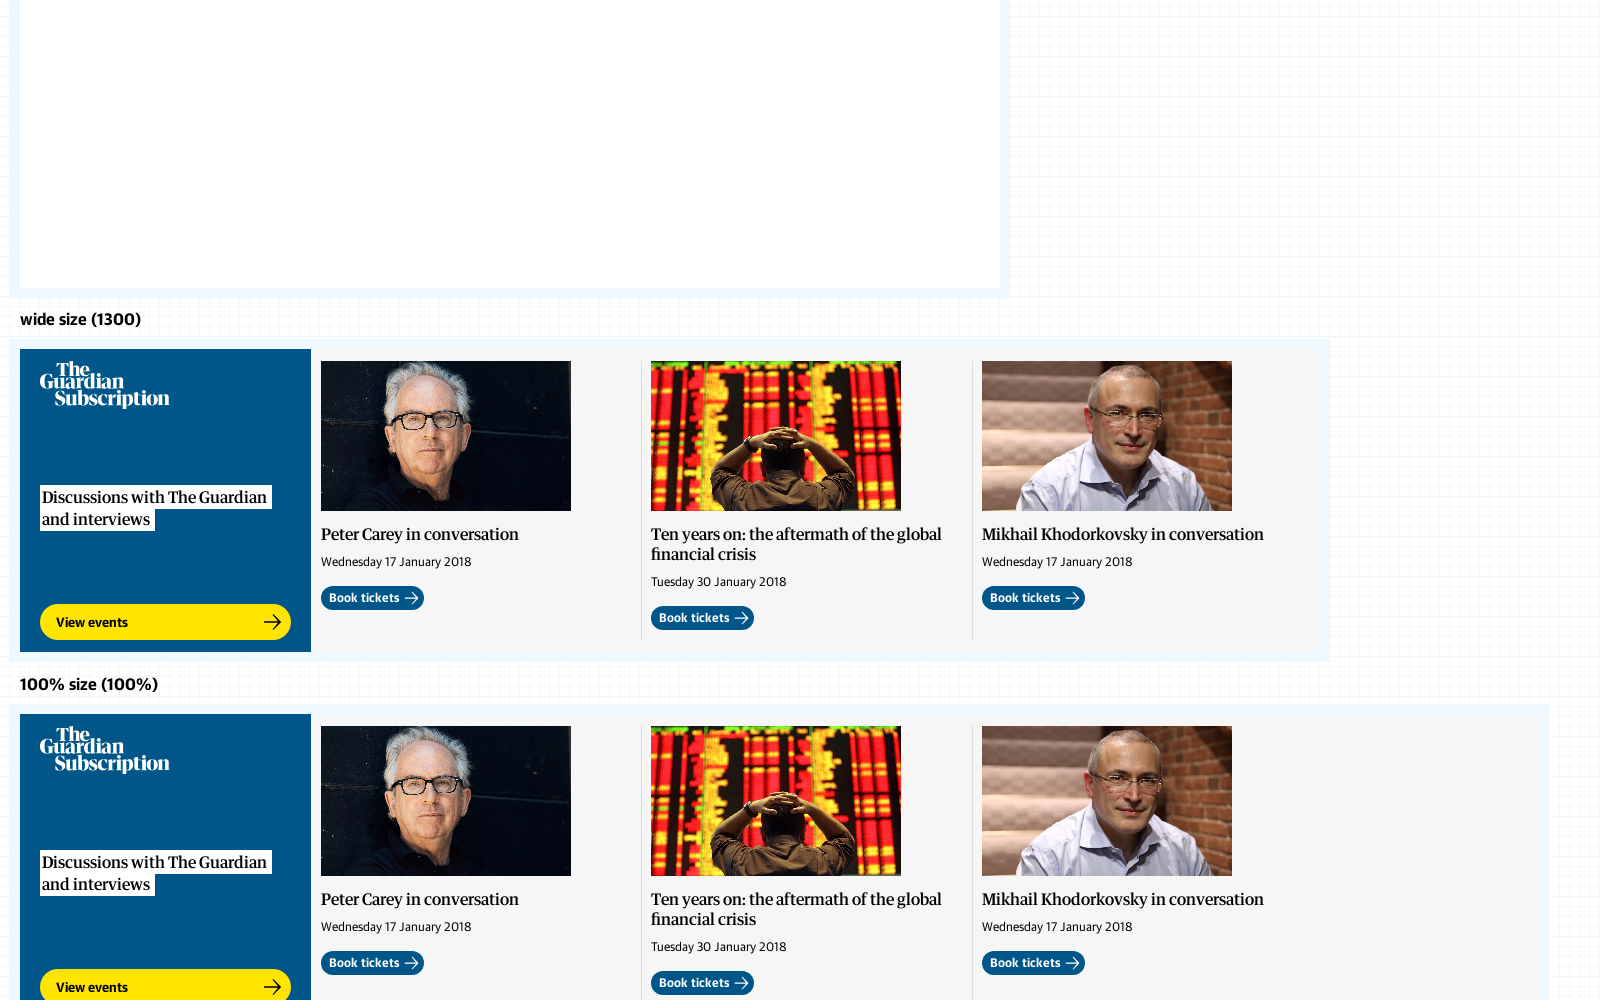

Located iframe for breakpoint width 100%
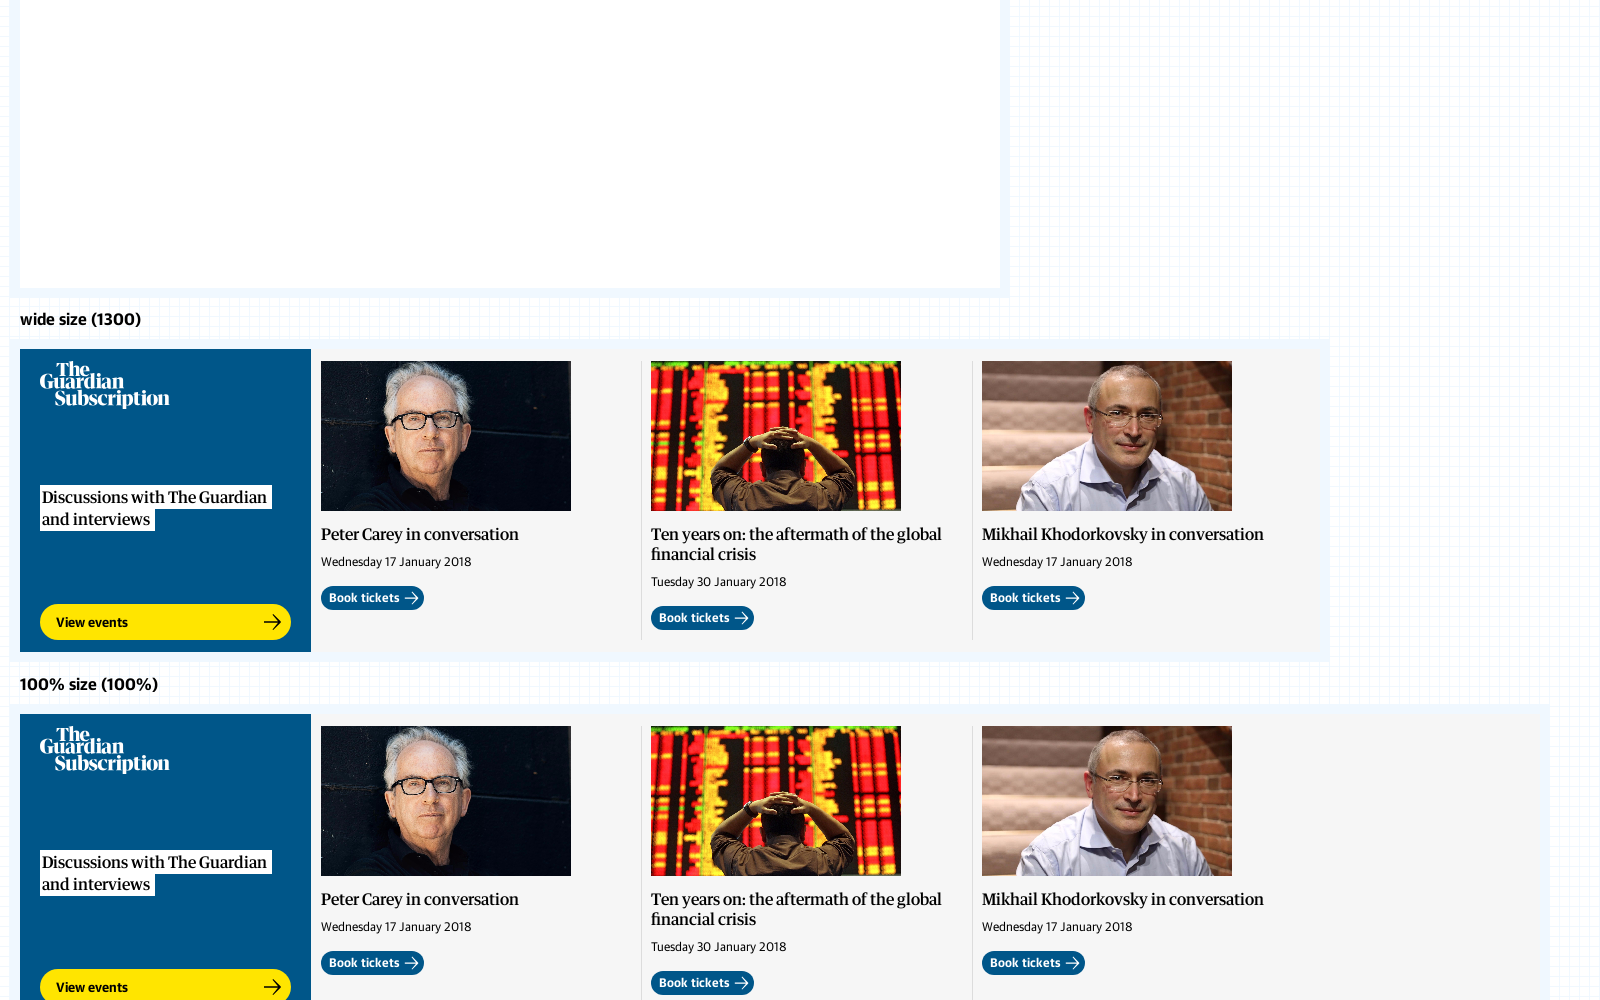

Located template HTML element in iframe for breakpoint 100%
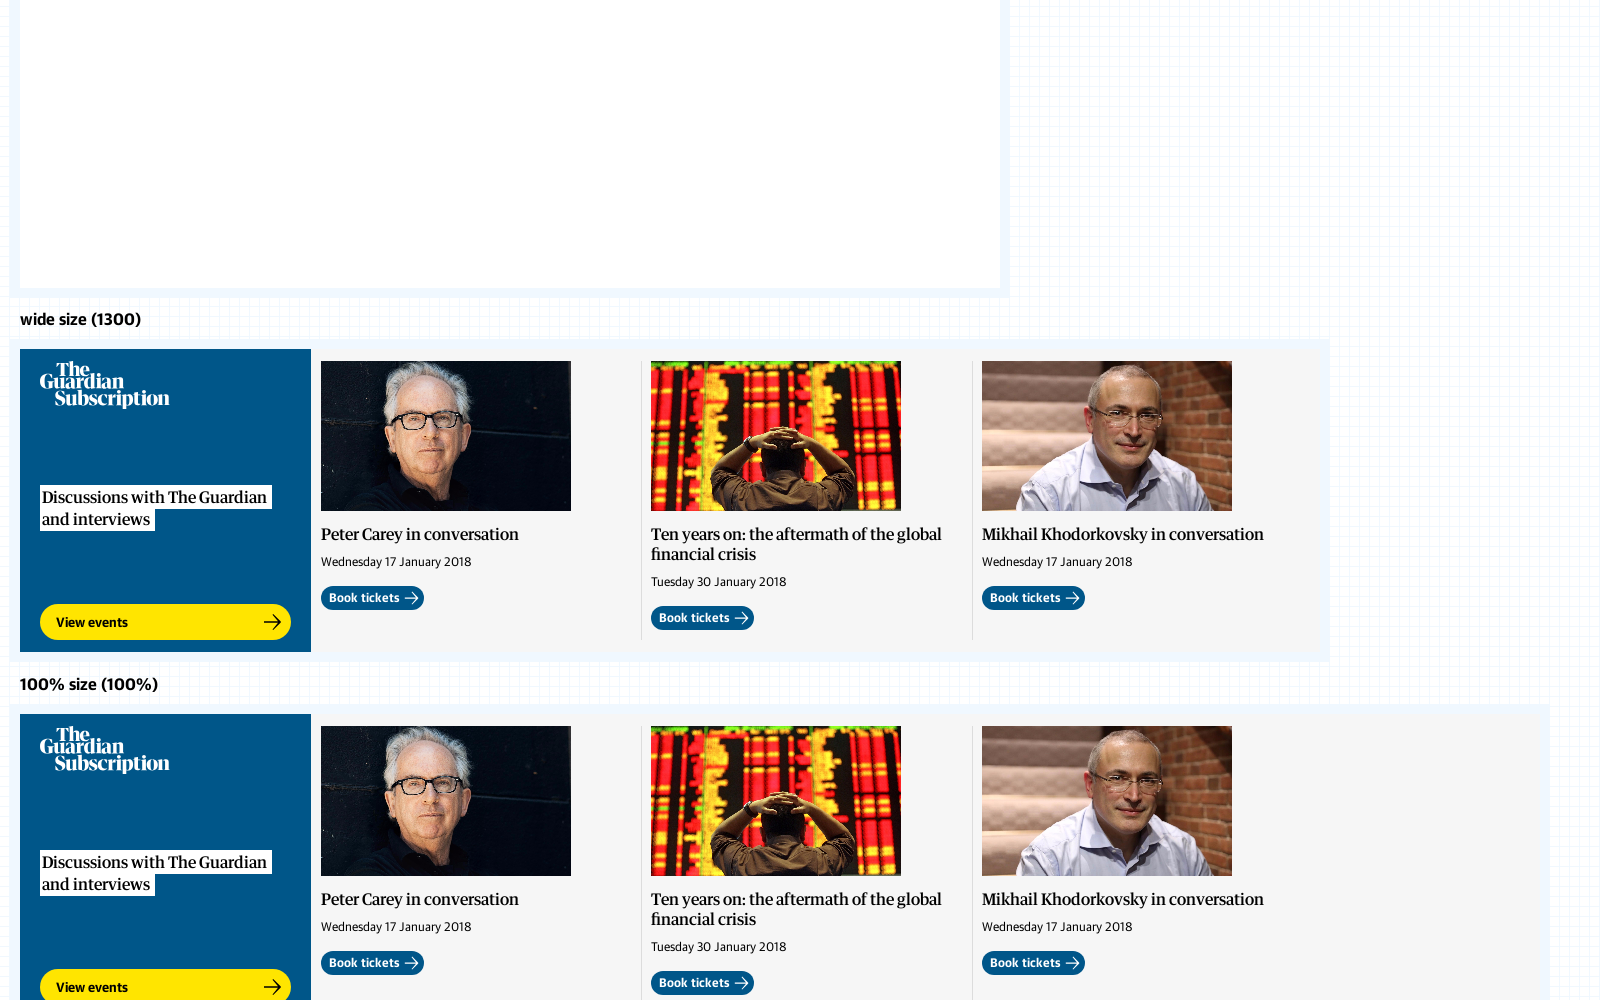

Template for breakpoint 100% is now visible
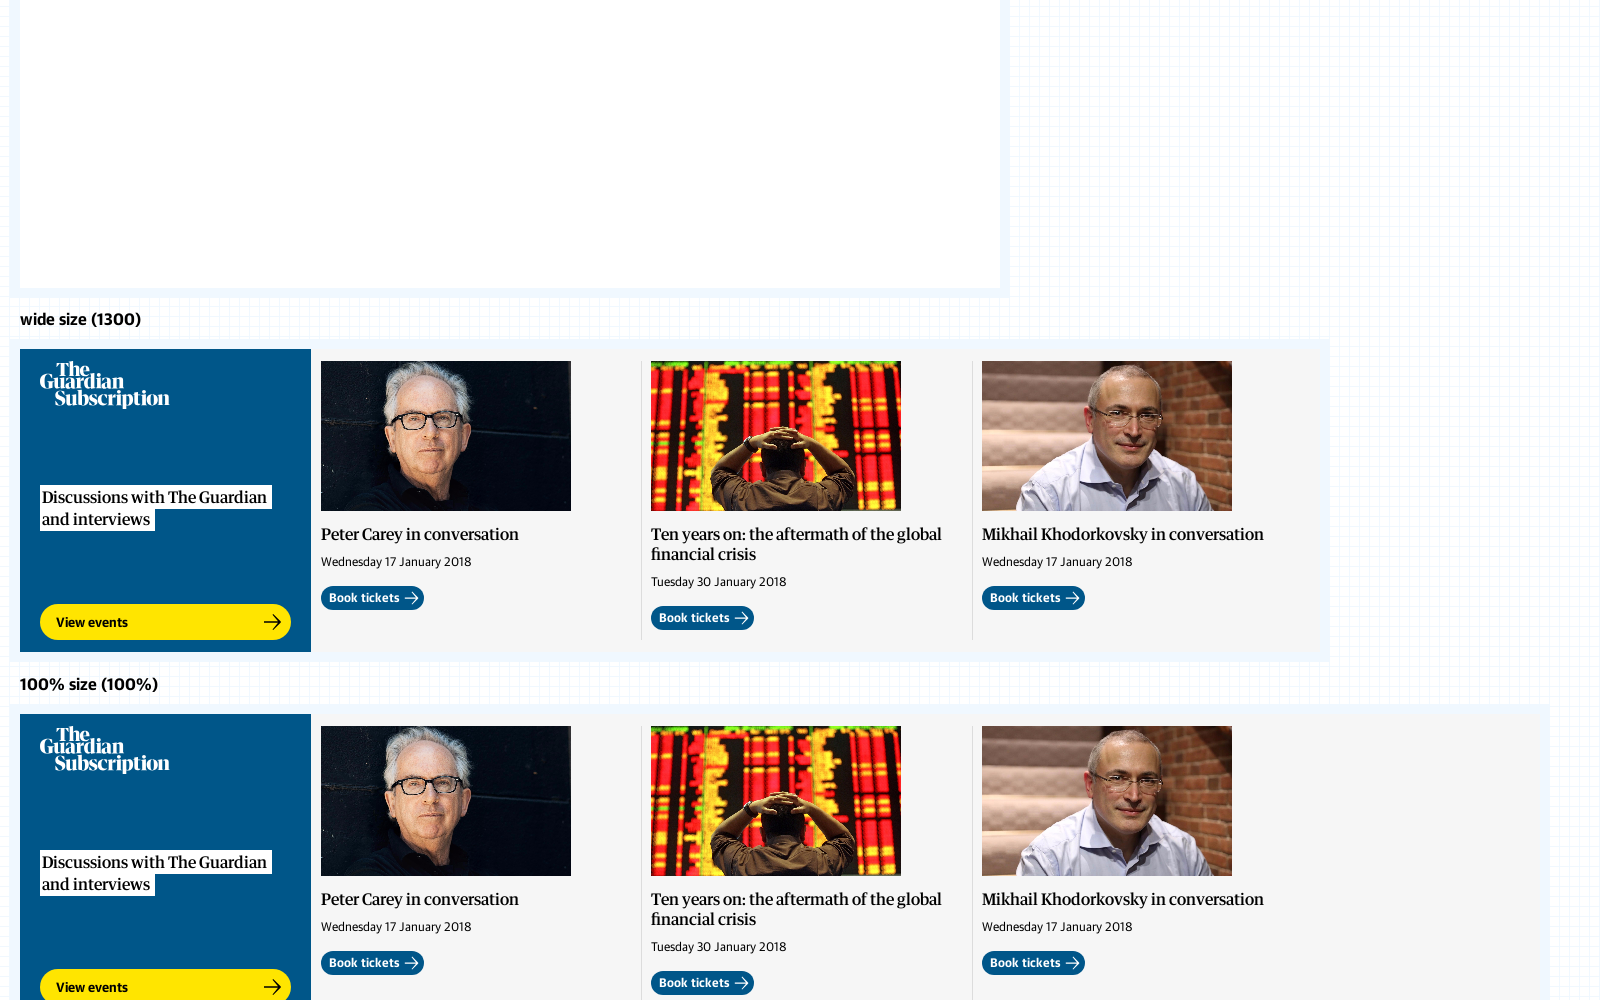

Scrolled template for breakpoint 100% into view
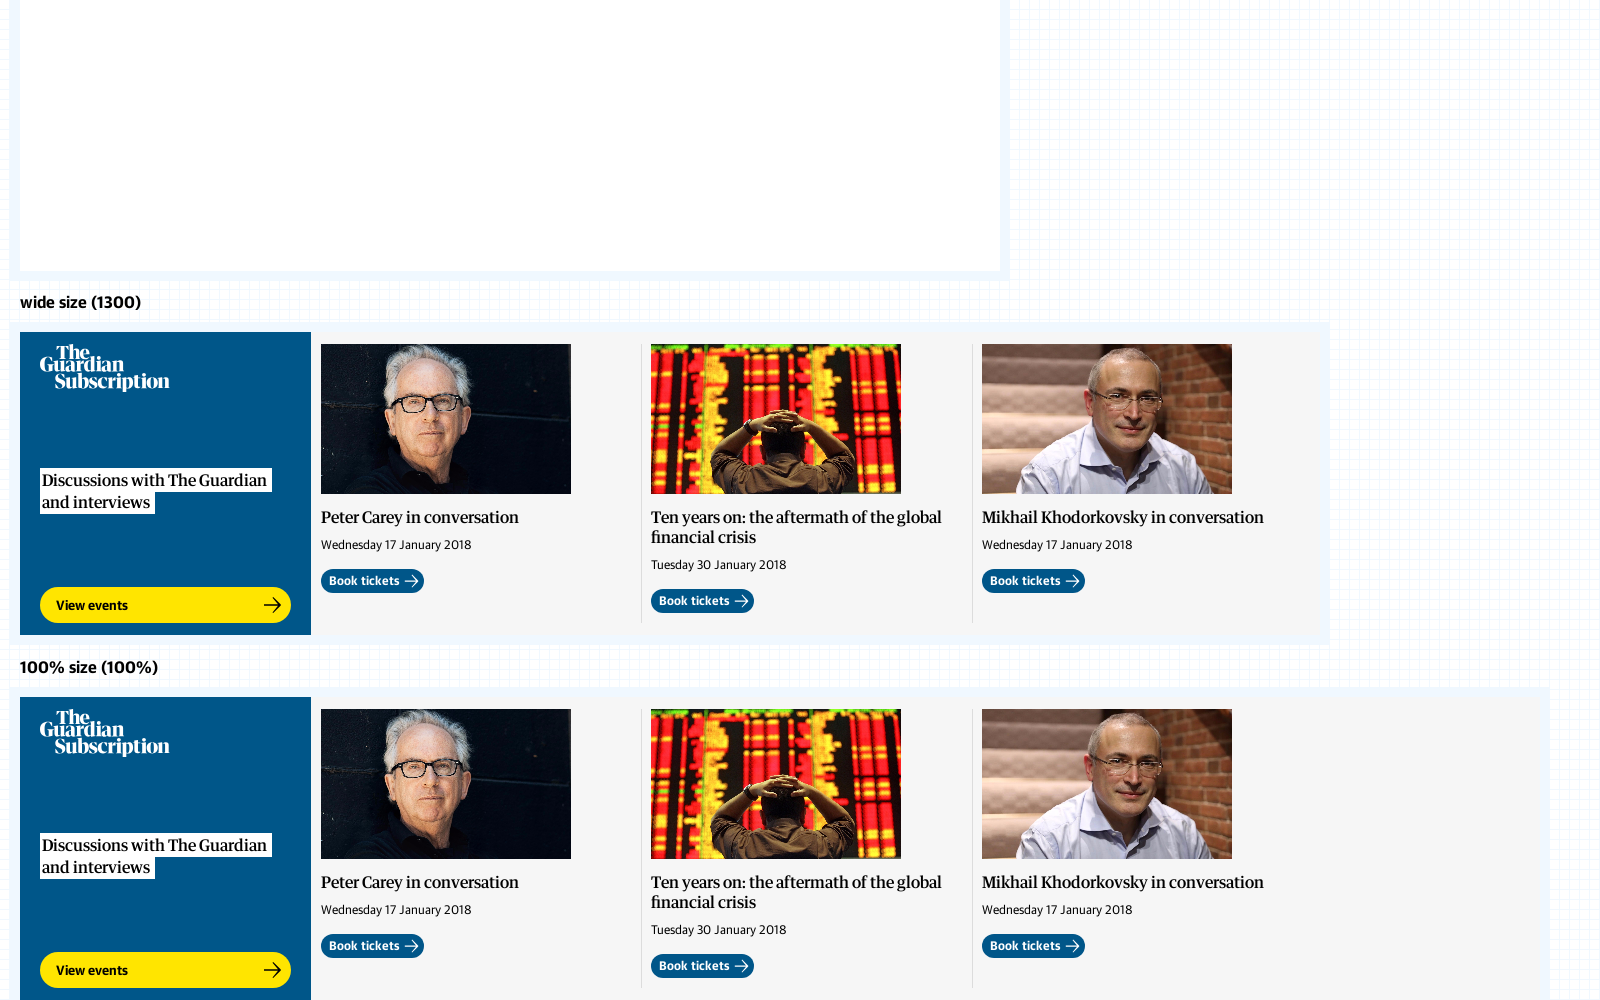

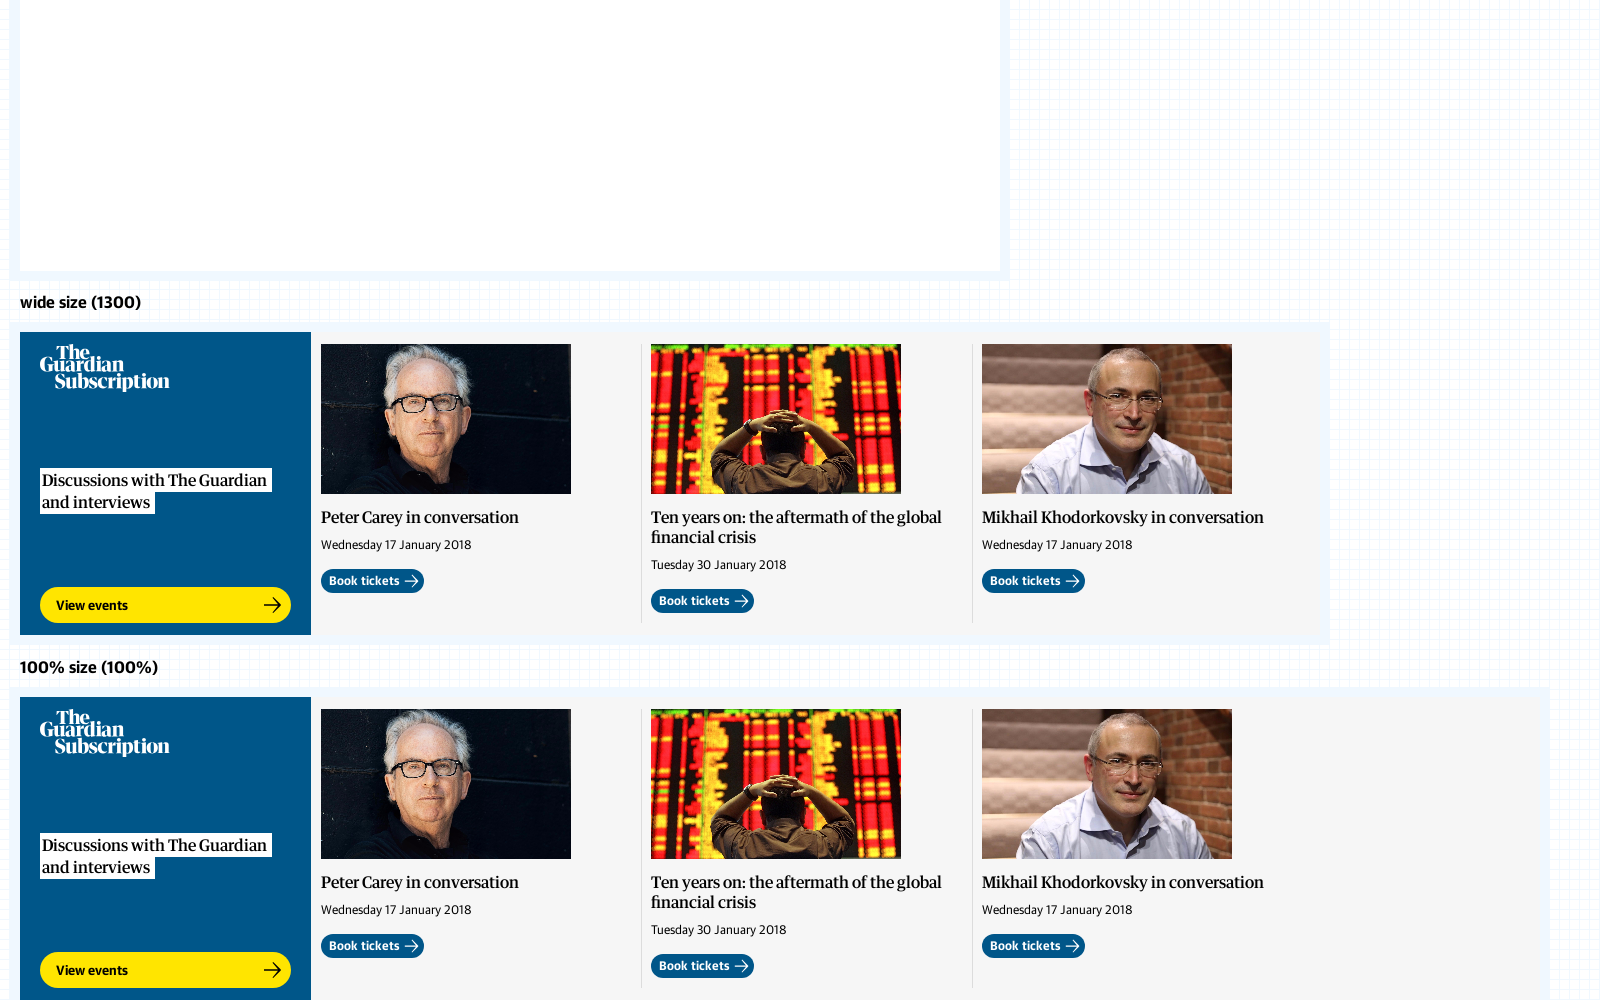